Automates a times tables speed challenge game by clicking the start button, reading math equations, calculating answers, and submitting them repeatedly

Starting URL: https://www.timestables.com/100-seconds/

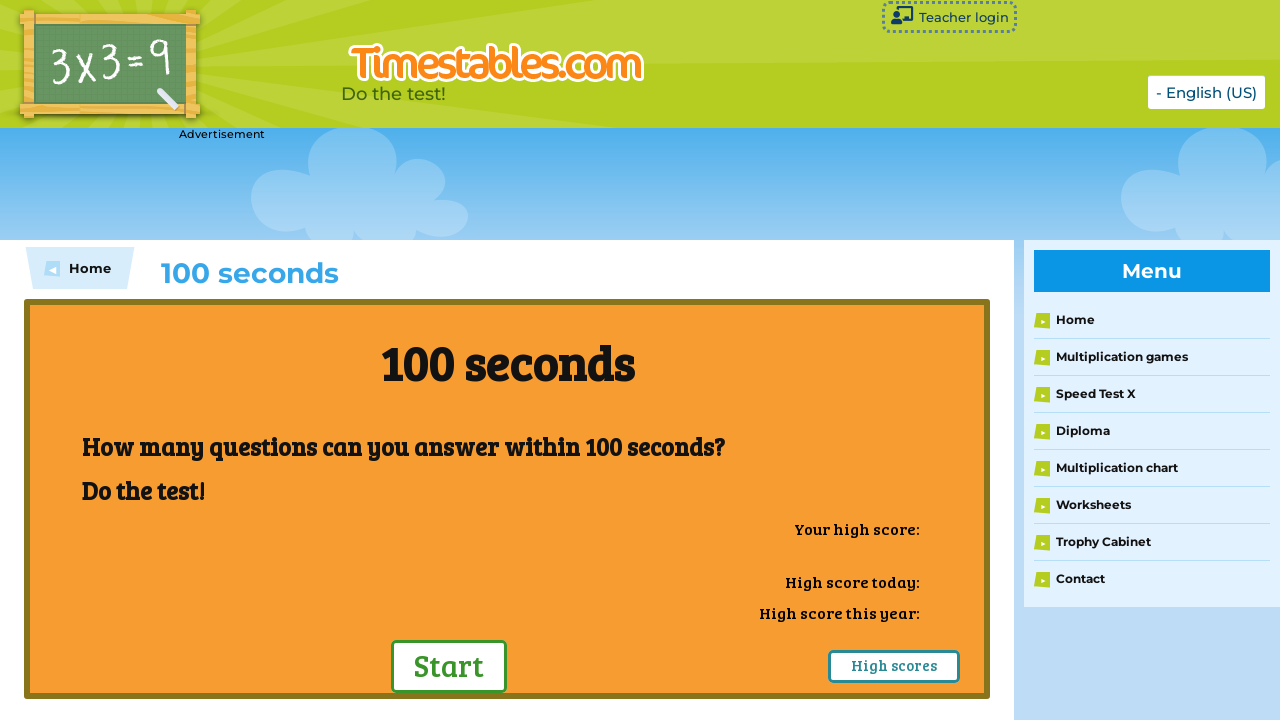

Clicked start button to begin the times tables challenge at (449, 665) on xpath=/html/body/div[3]/div/div/div[2]/div/div[1]/div[2]/div[1]/a
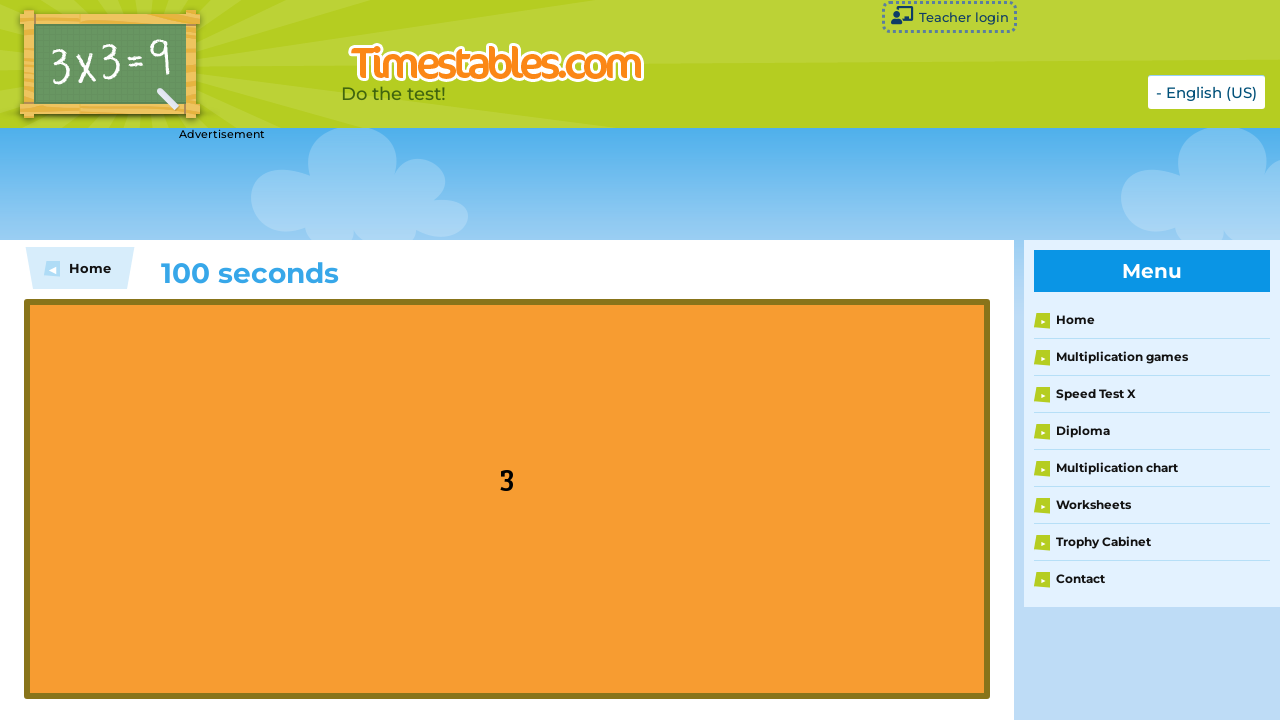

Waited 3 seconds for game to load
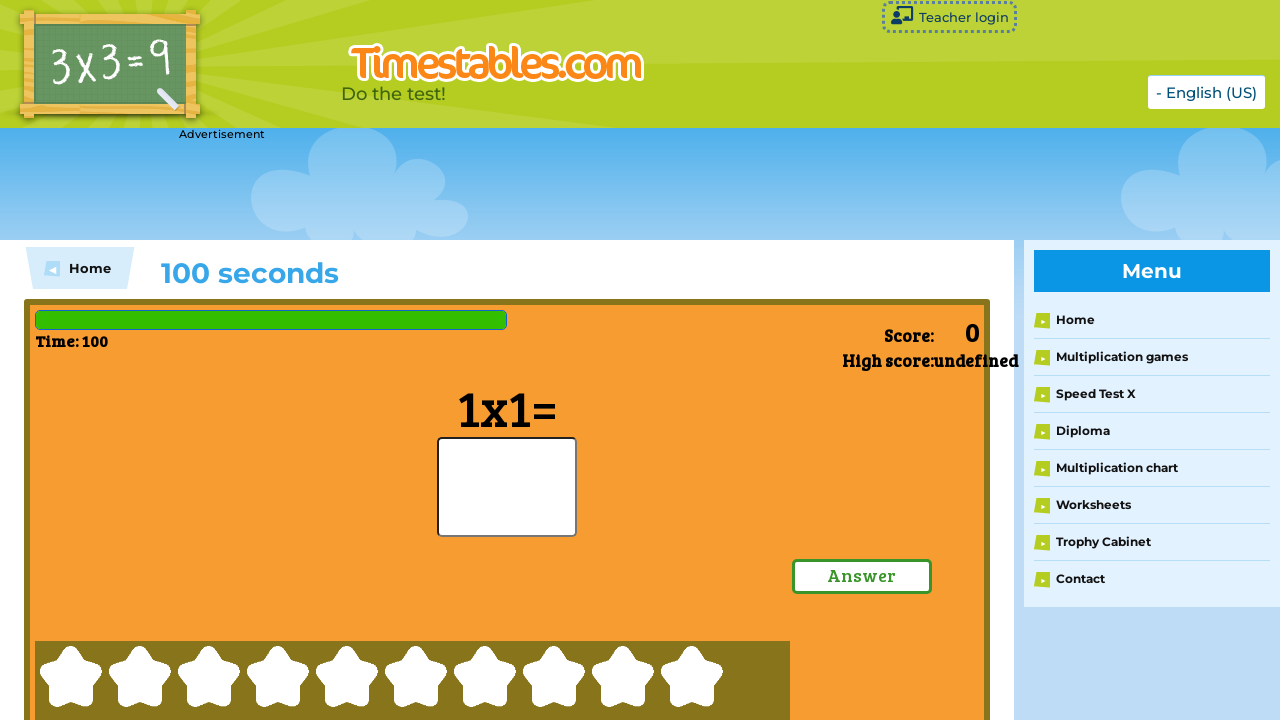

Retrieved equation text: 1x1=
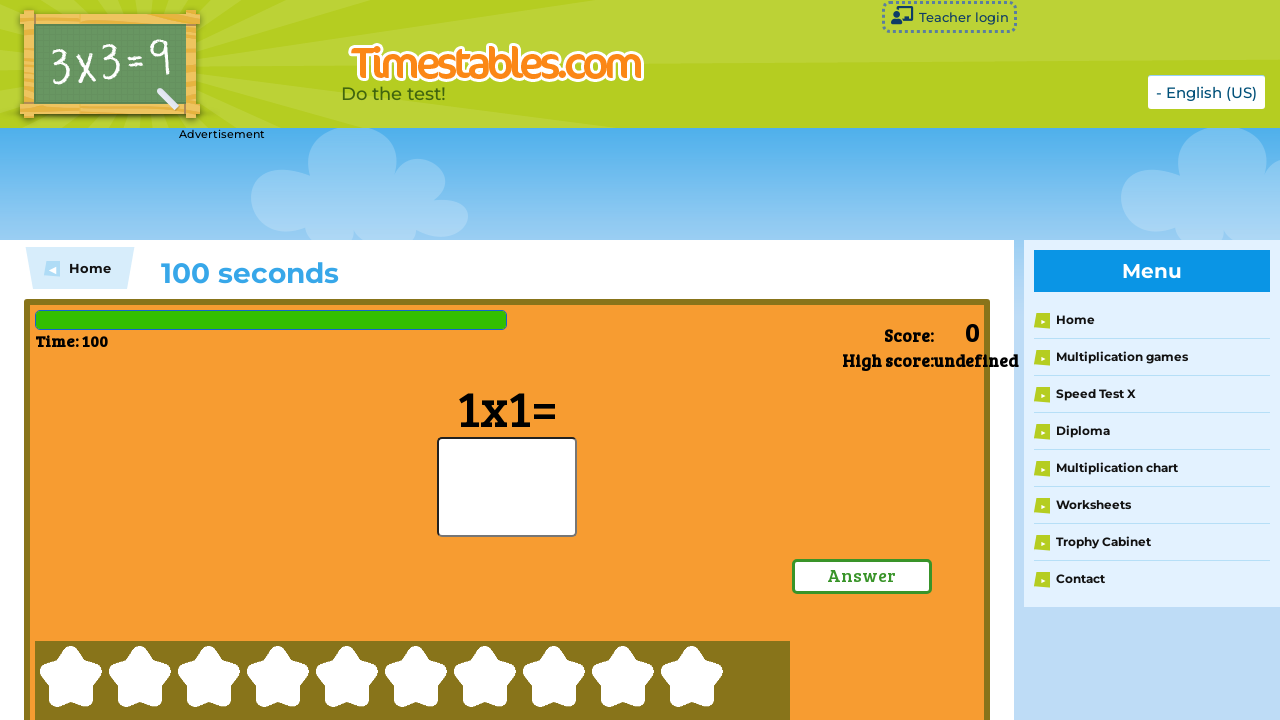

Parsed equation to: 1*1
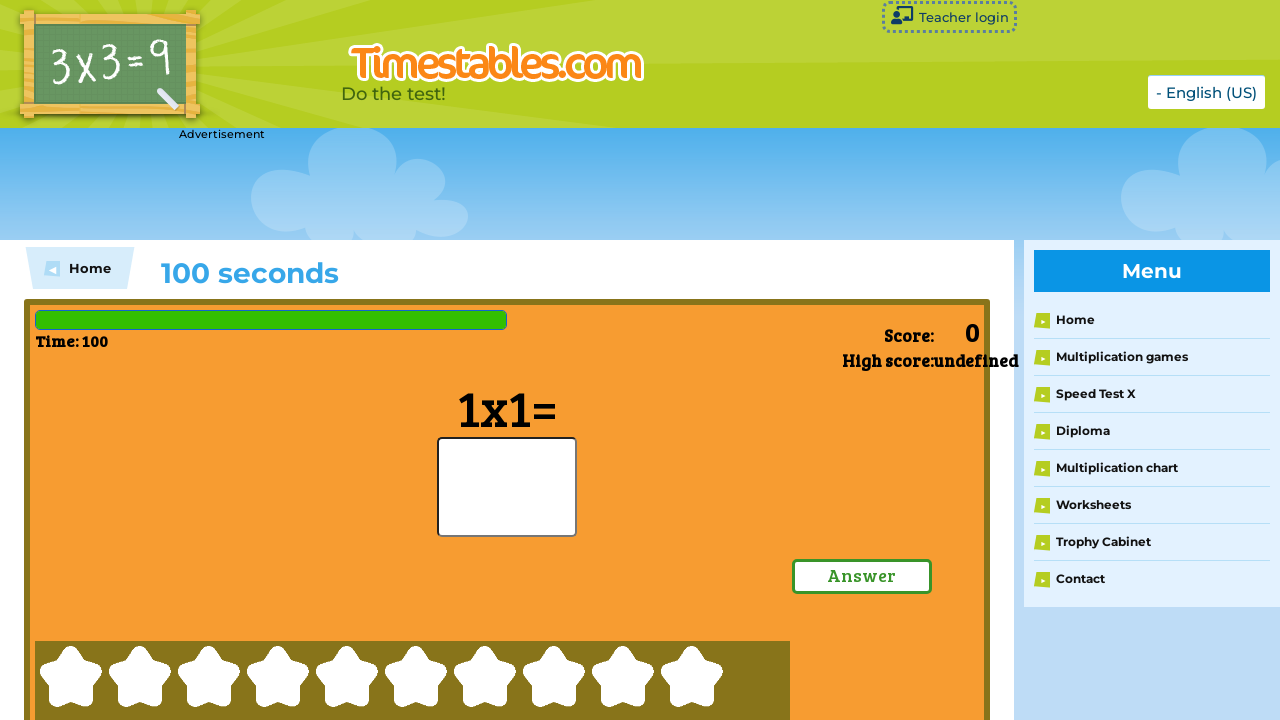

Calculated answer: 1
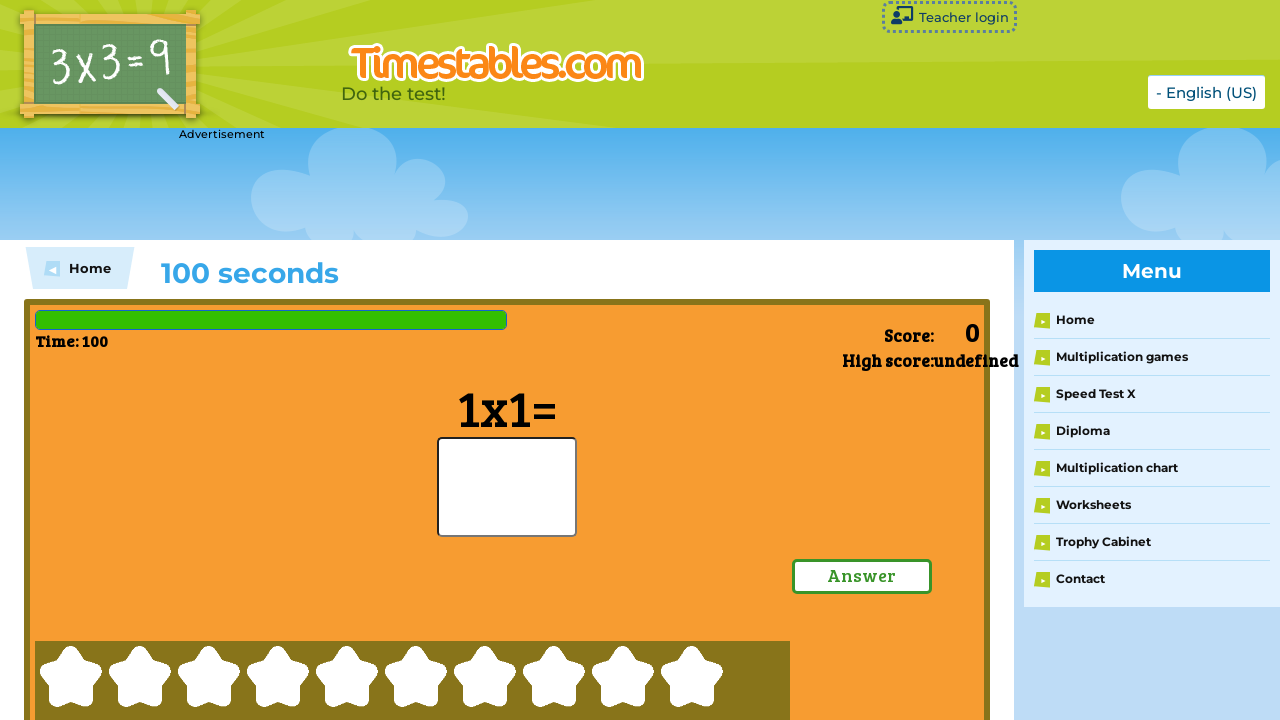

Typed answer '1' into the input field
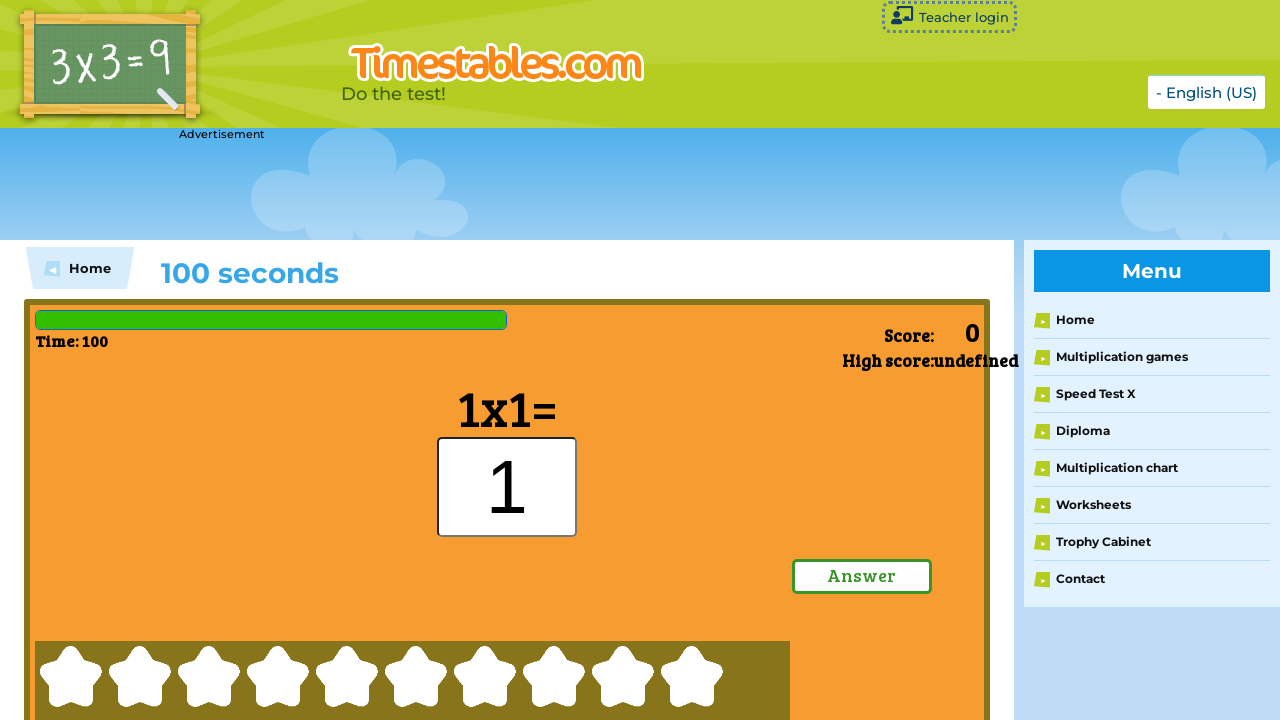

Clicked submit button to submit answer at (862, 576) on xpath=/html/body/div[3]/div/div/div[2]/div/div[3]/div[7]/a
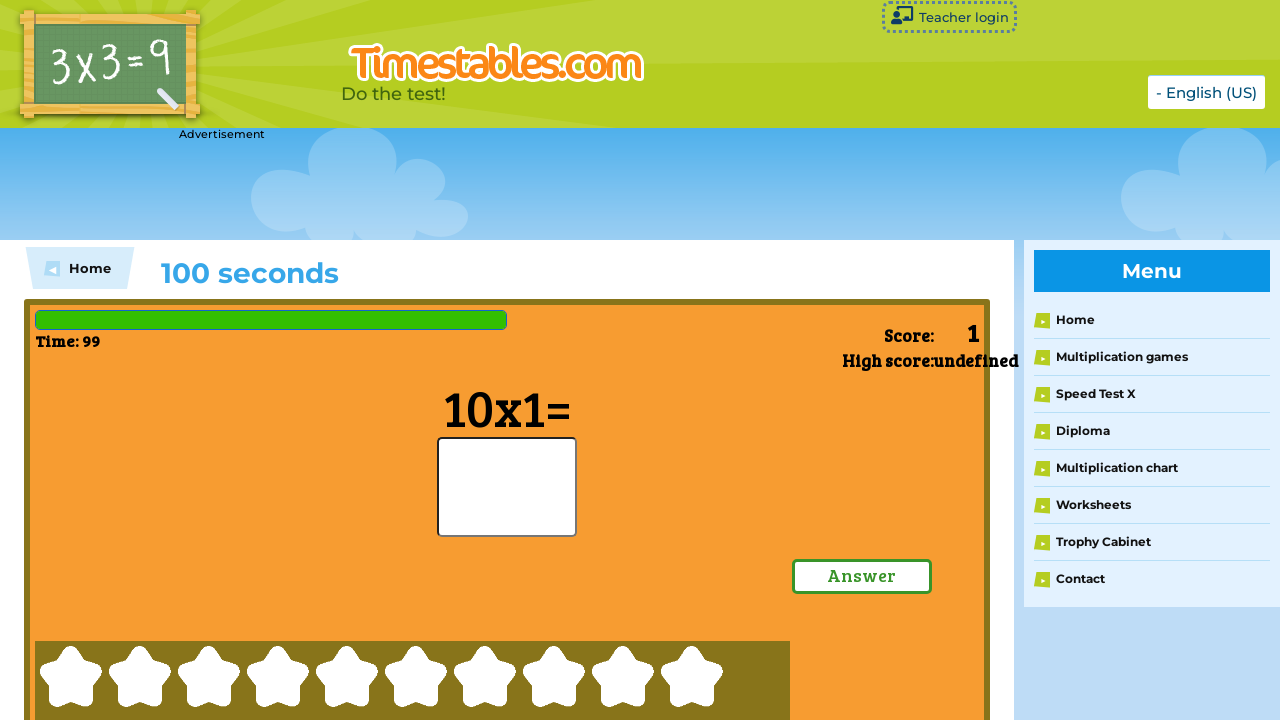

Waited 500ms before next equation
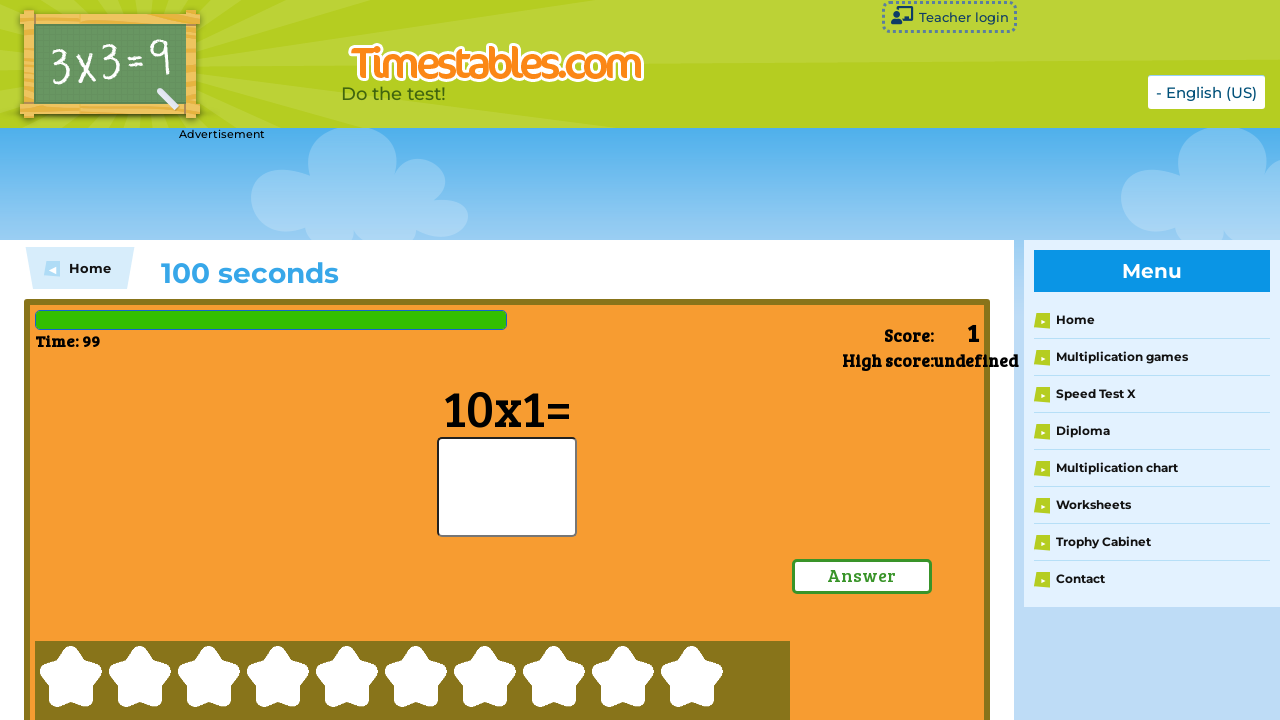

Retrieved equation text: 10x1=
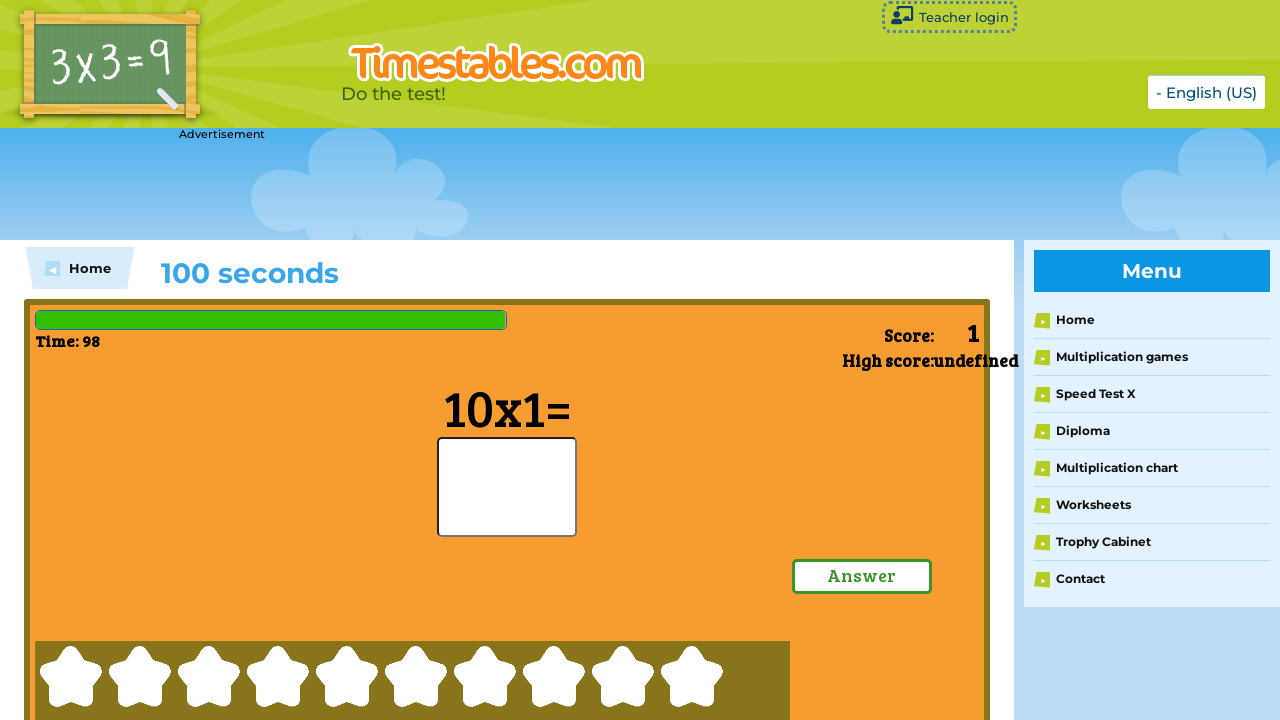

Parsed equation to: 10*1
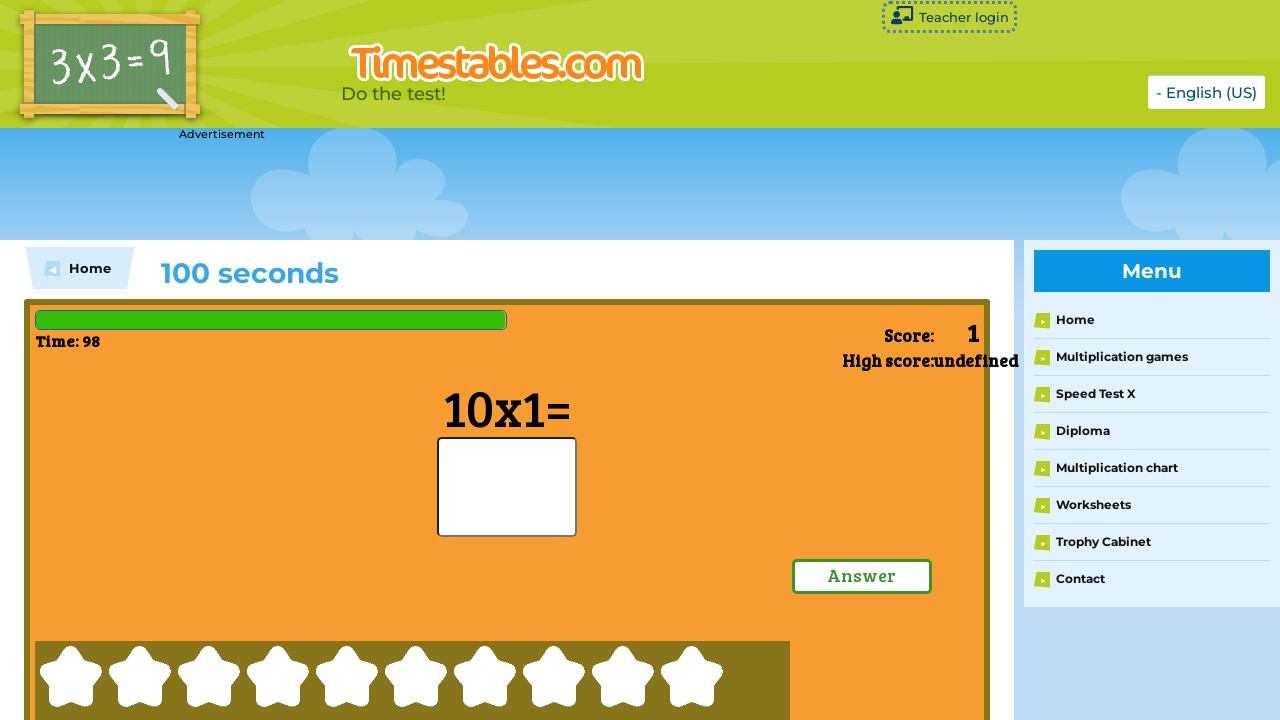

Calculated answer: 10
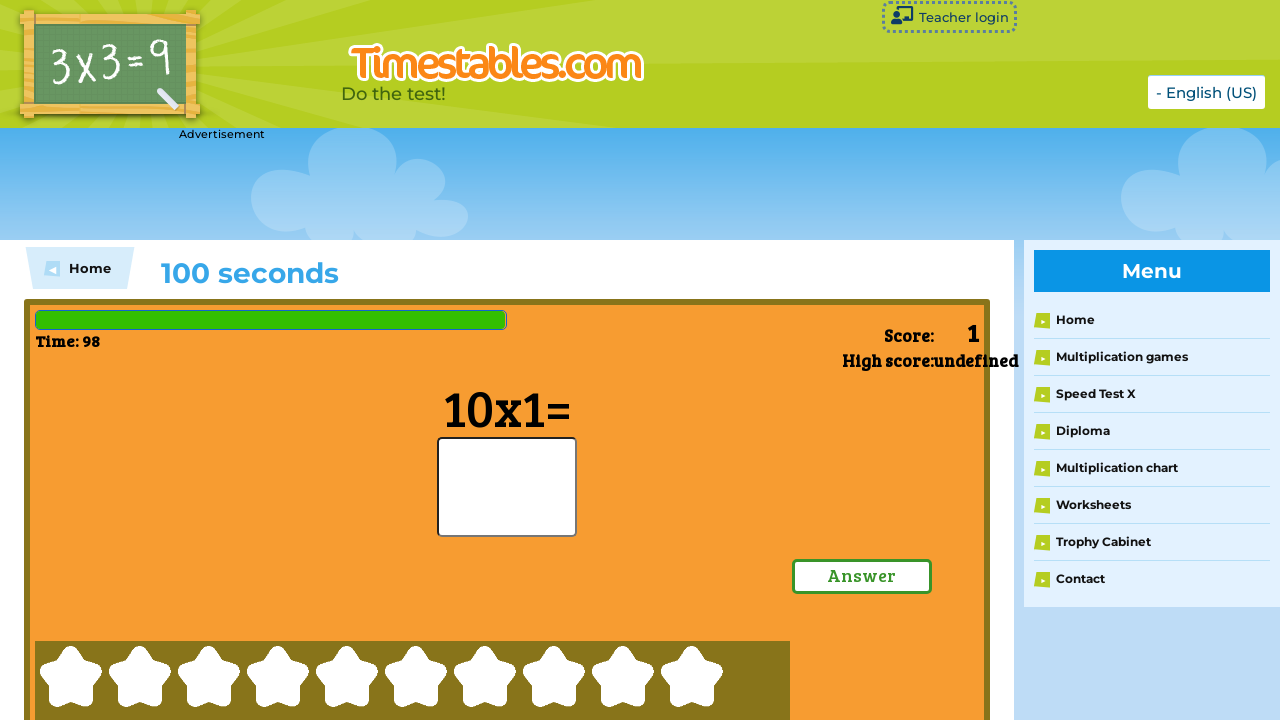

Typed answer '10' into the input field
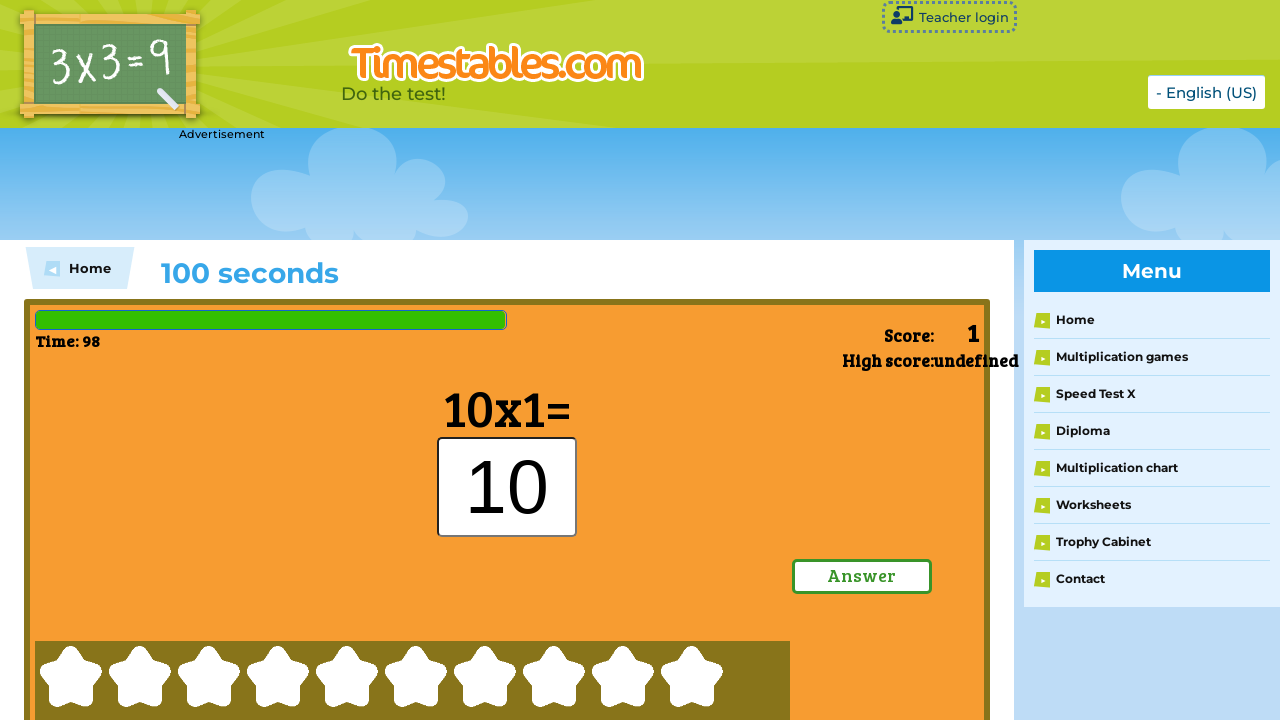

Clicked submit button to submit answer at (862, 576) on xpath=/html/body/div[3]/div/div/div[2]/div/div[3]/div[7]/a
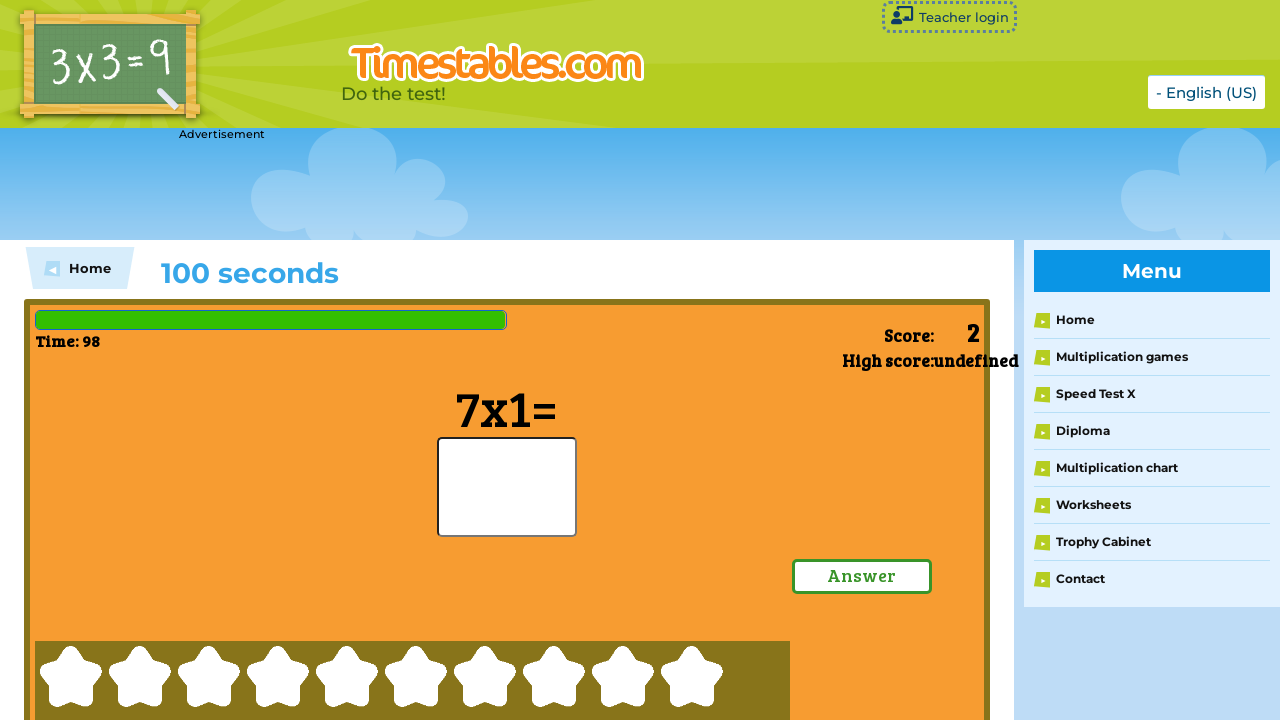

Waited 500ms before next equation
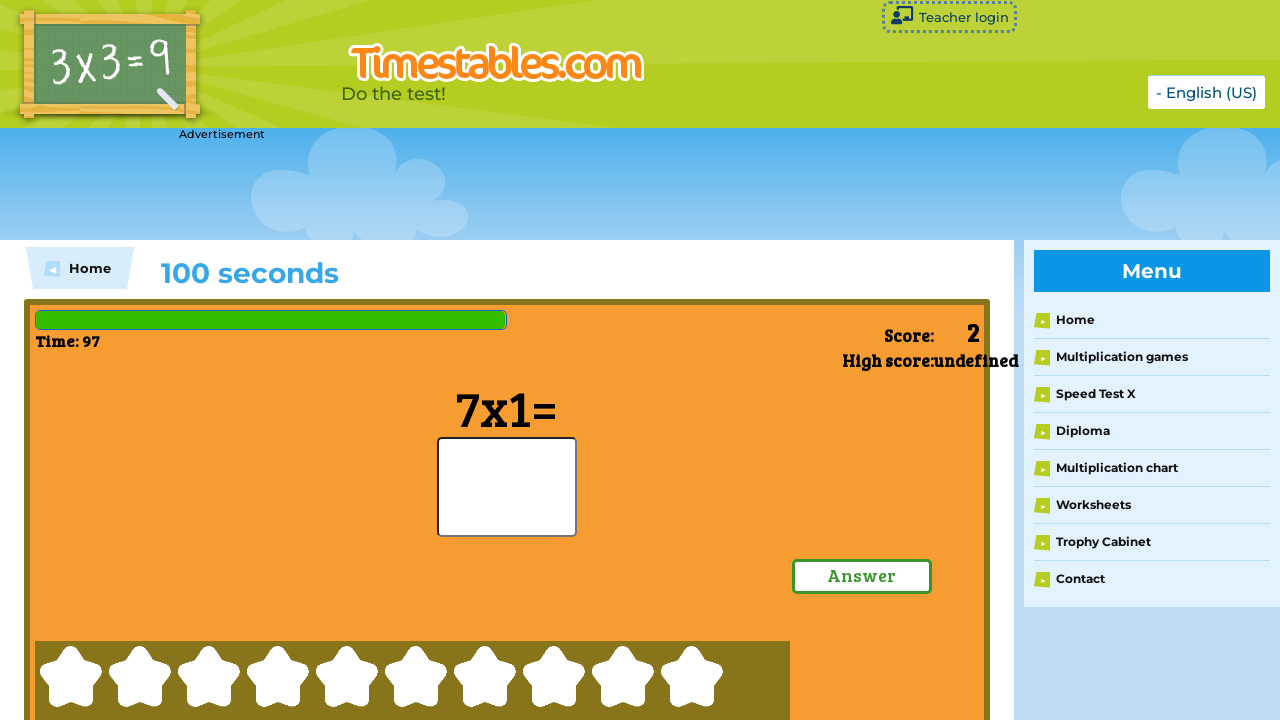

Retrieved equation text: 7x1=
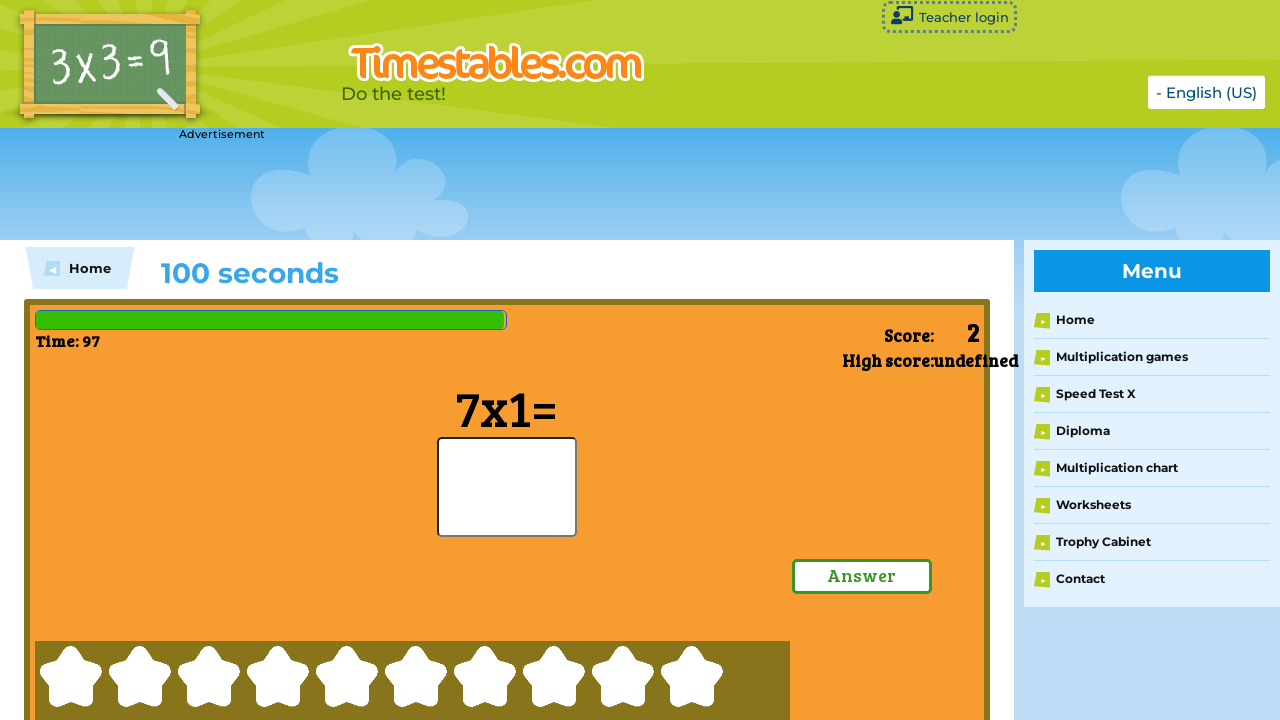

Parsed equation to: 7*1
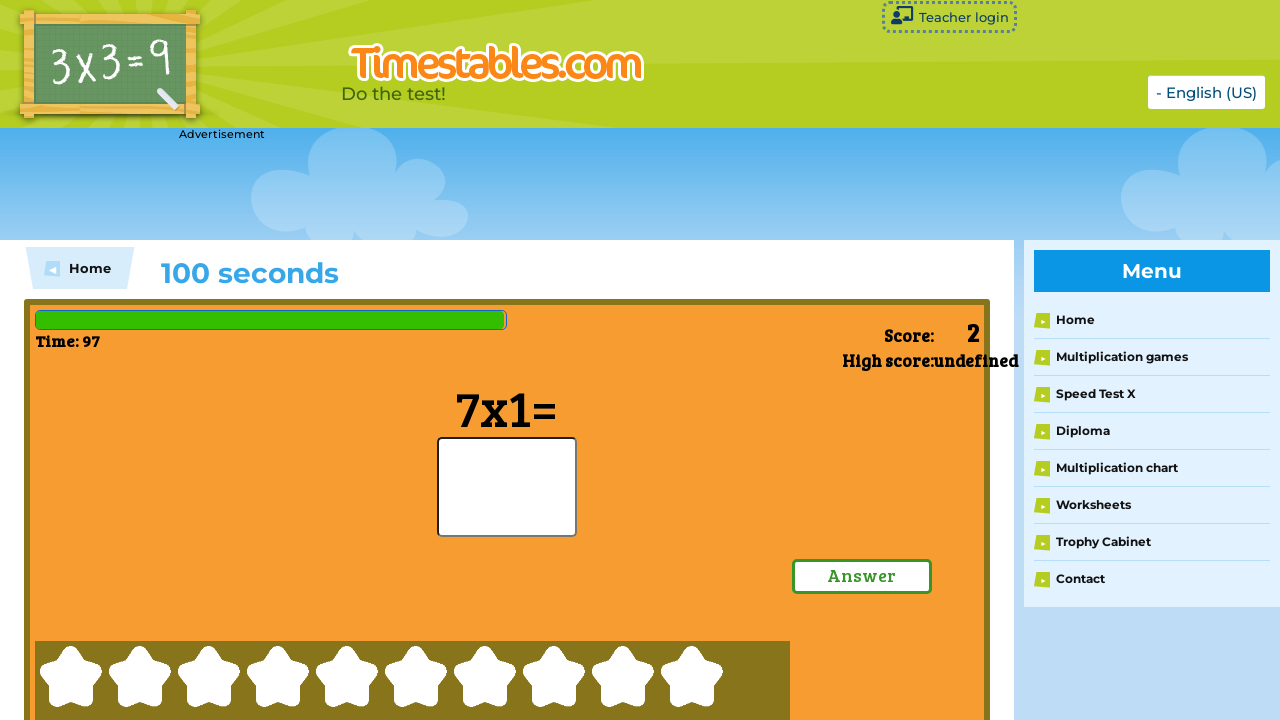

Calculated answer: 7
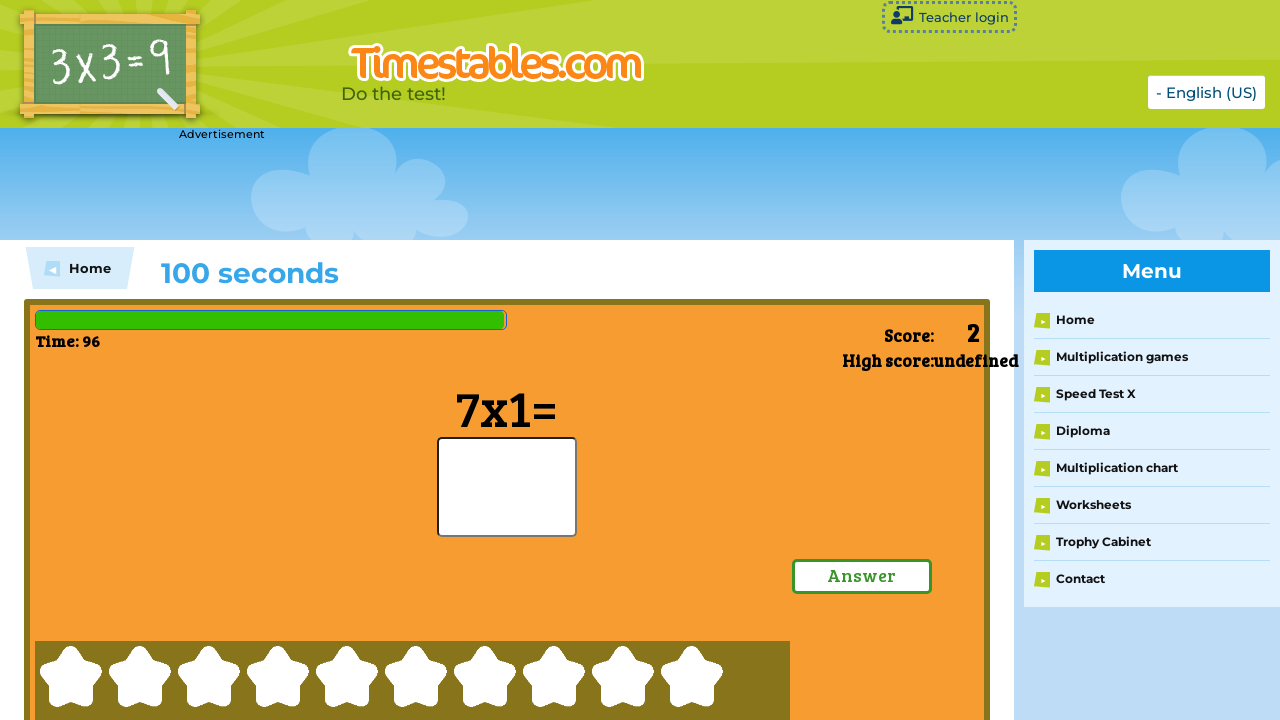

Typed answer '7' into the input field
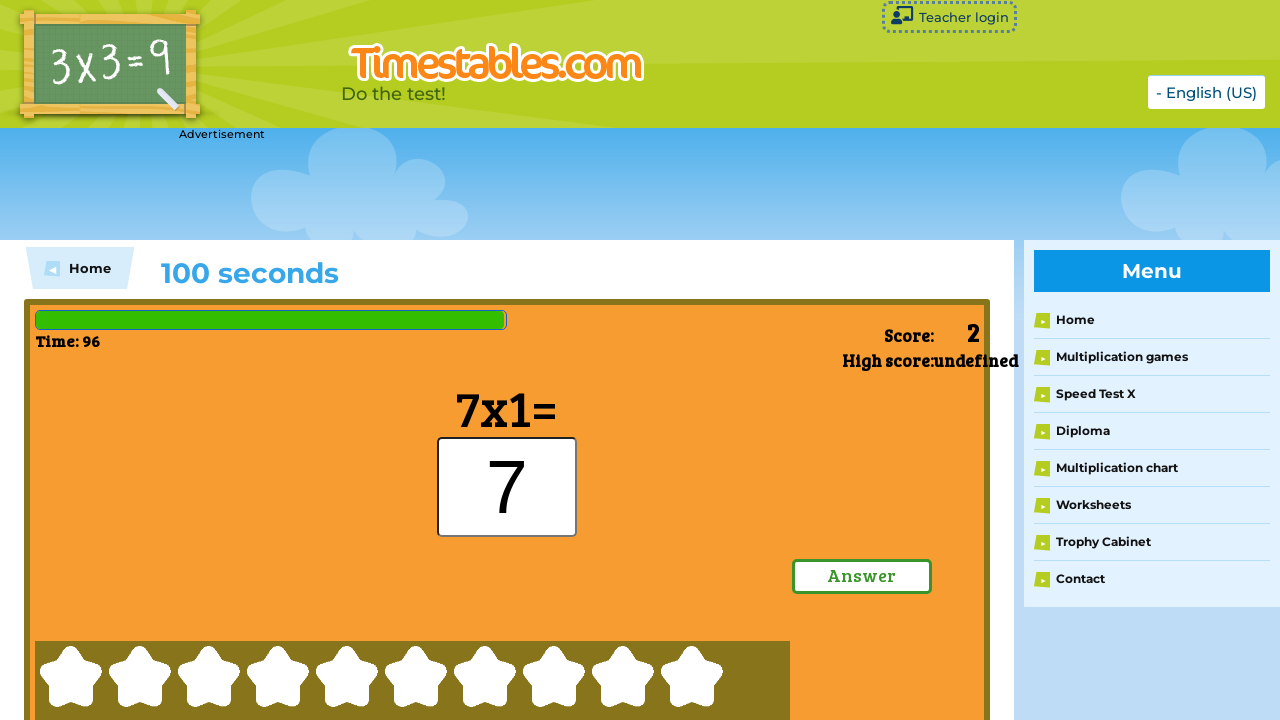

Clicked submit button to submit answer at (862, 576) on xpath=/html/body/div[3]/div/div/div[2]/div/div[3]/div[7]/a
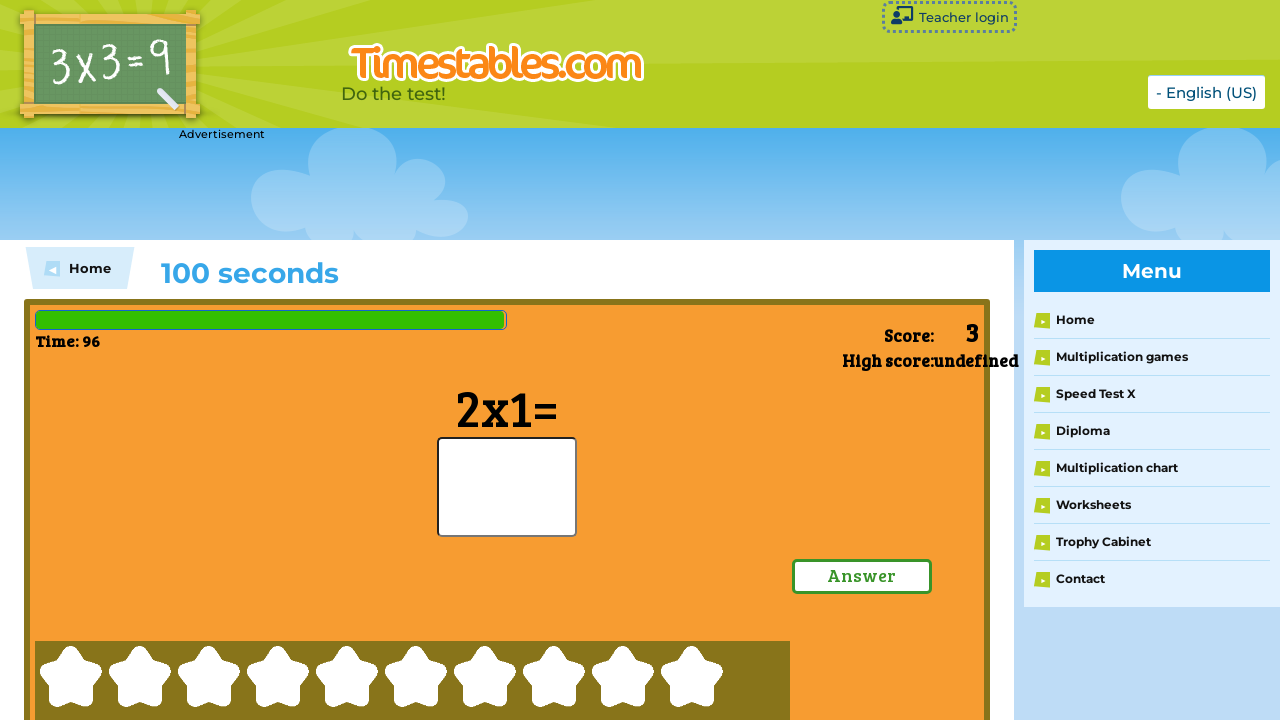

Waited 500ms before next equation
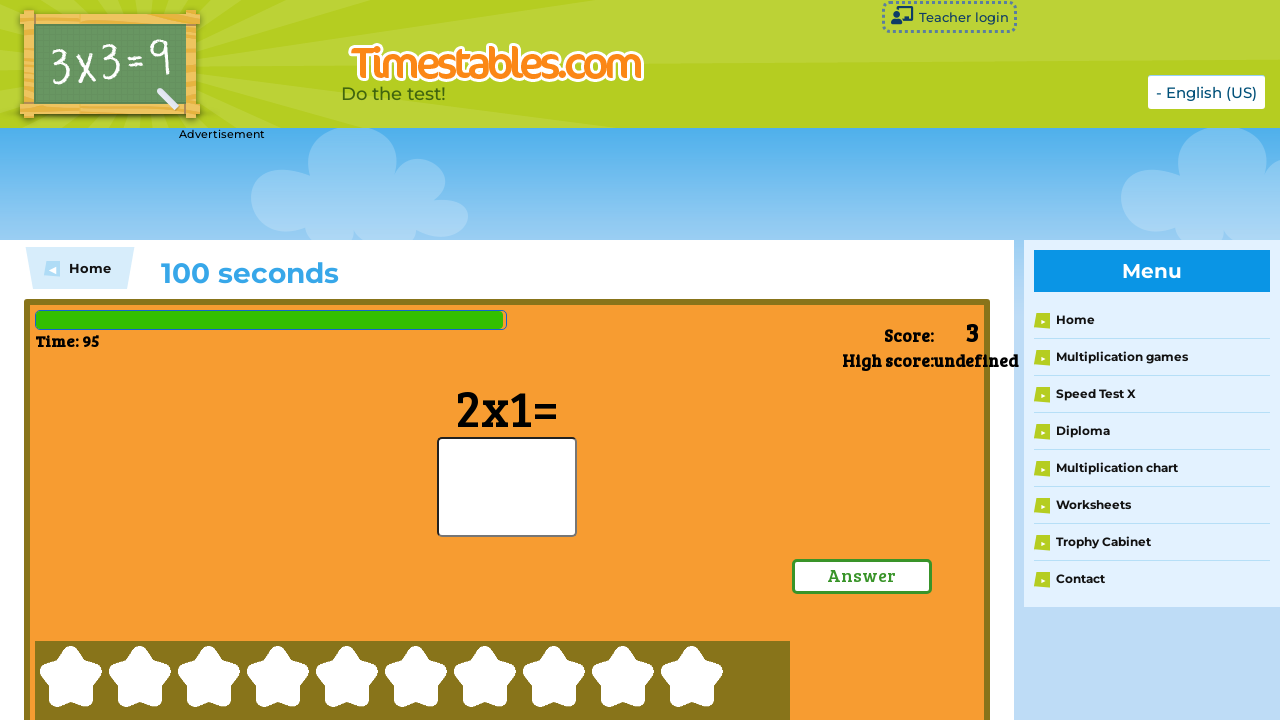

Retrieved equation text: 2x1=
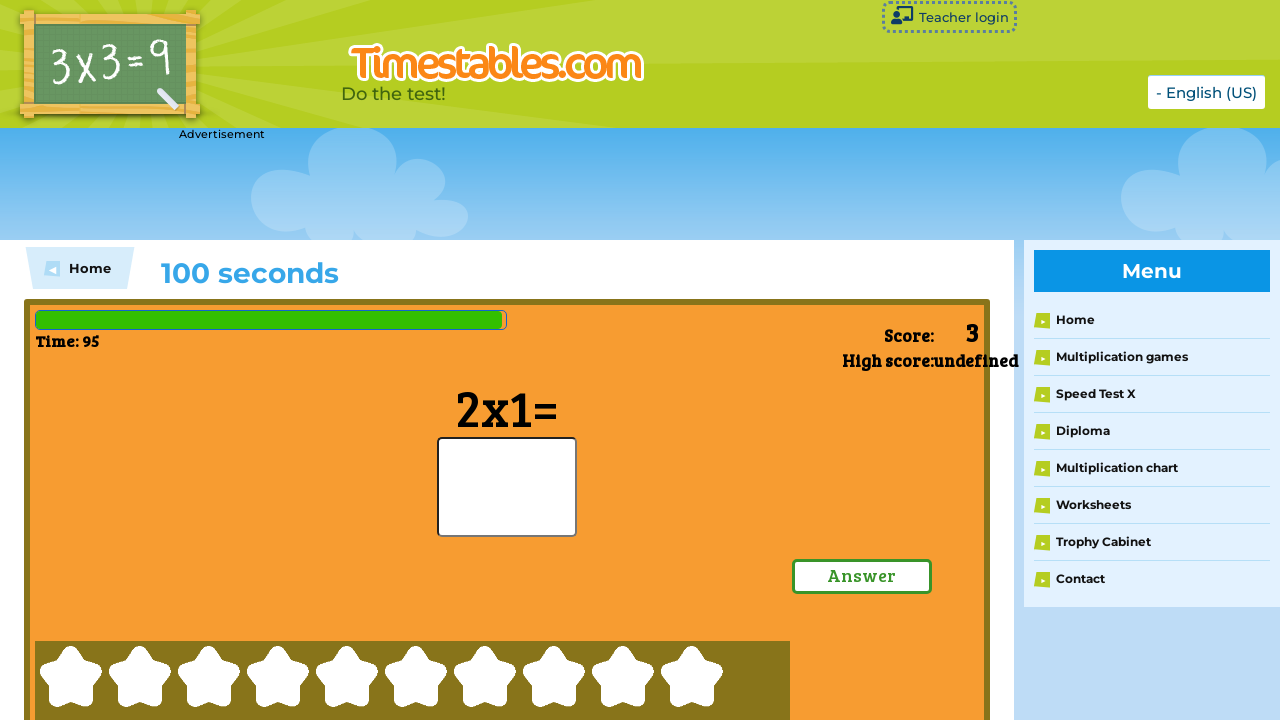

Parsed equation to: 2*1
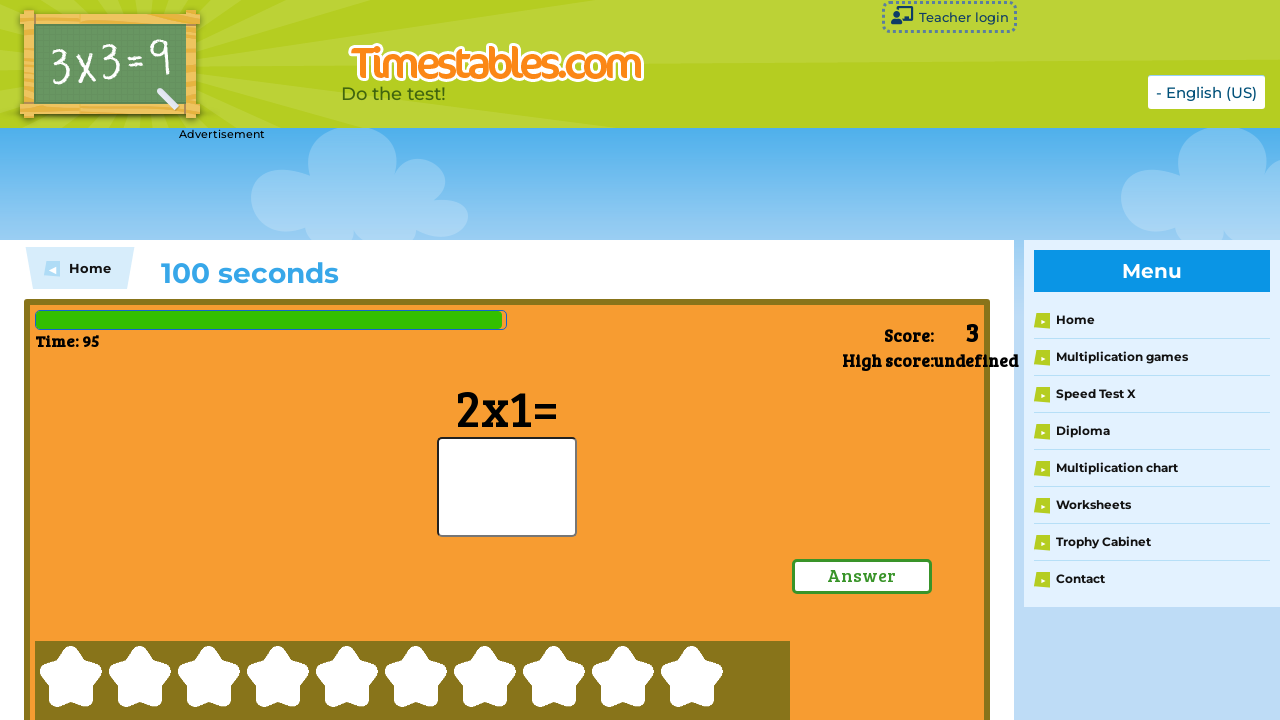

Calculated answer: 2
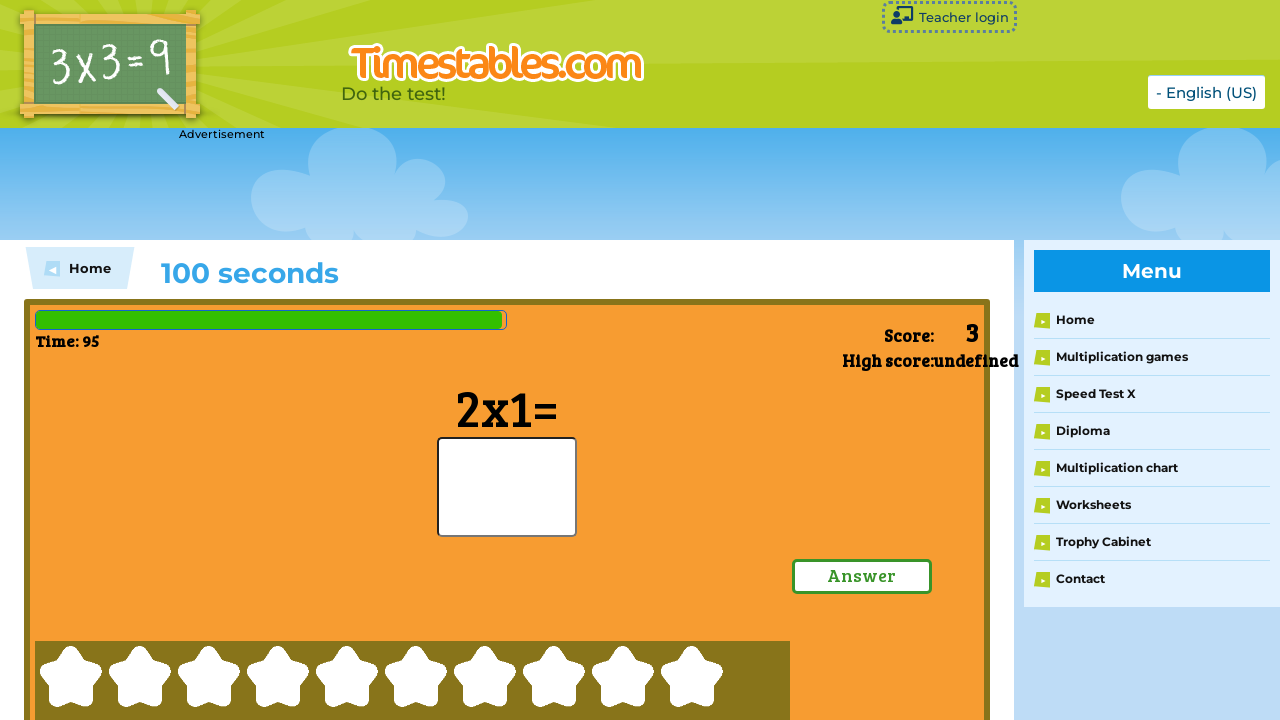

Typed answer '2' into the input field
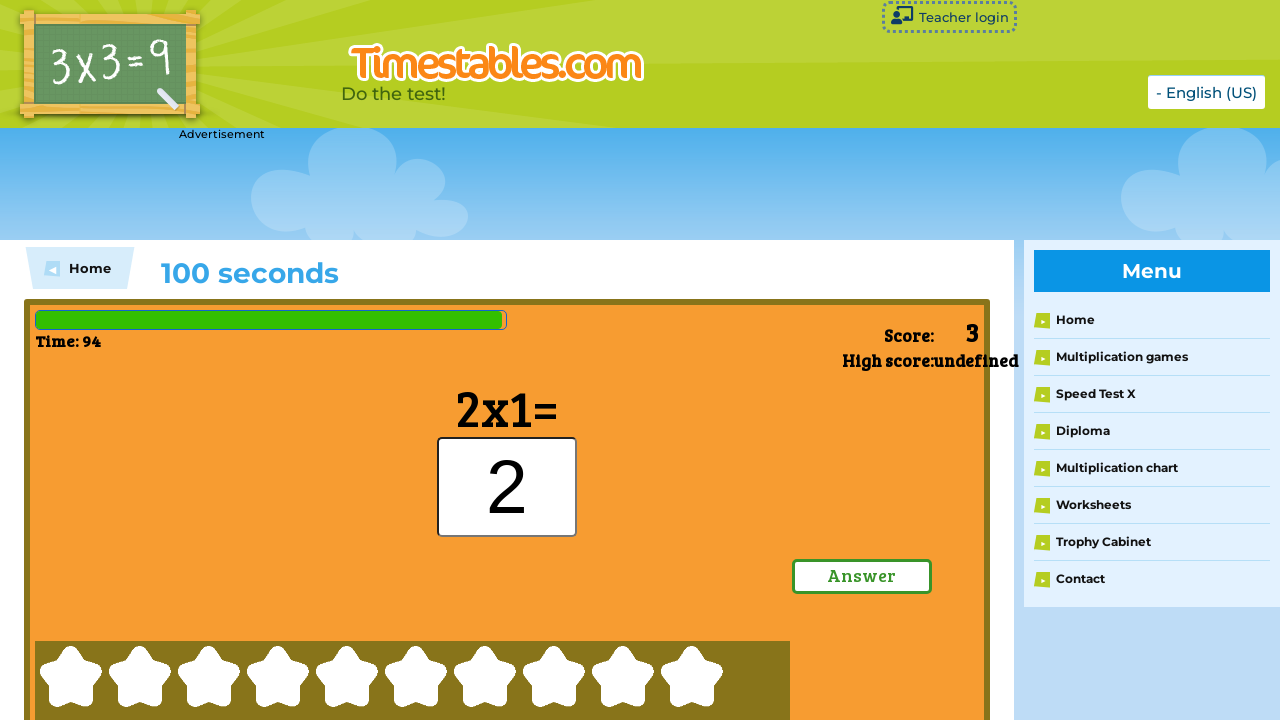

Clicked submit button to submit answer at (862, 576) on xpath=/html/body/div[3]/div/div/div[2]/div/div[3]/div[7]/a
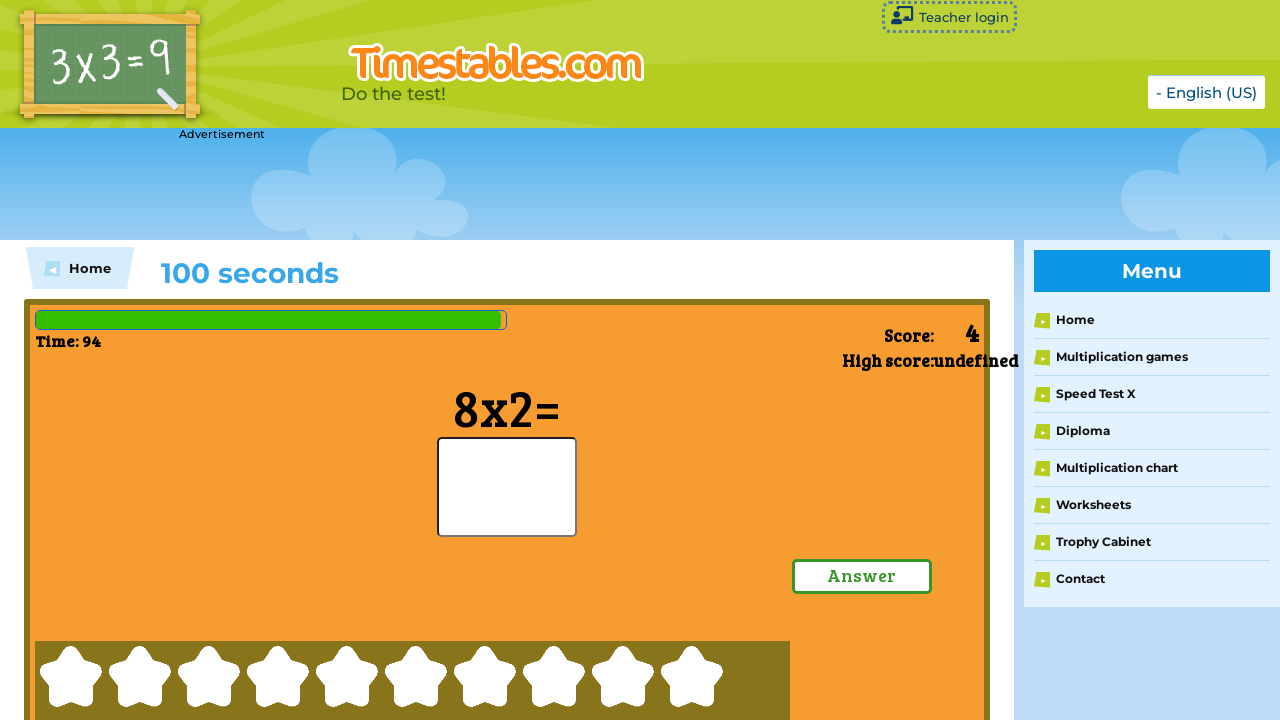

Waited 500ms before next equation
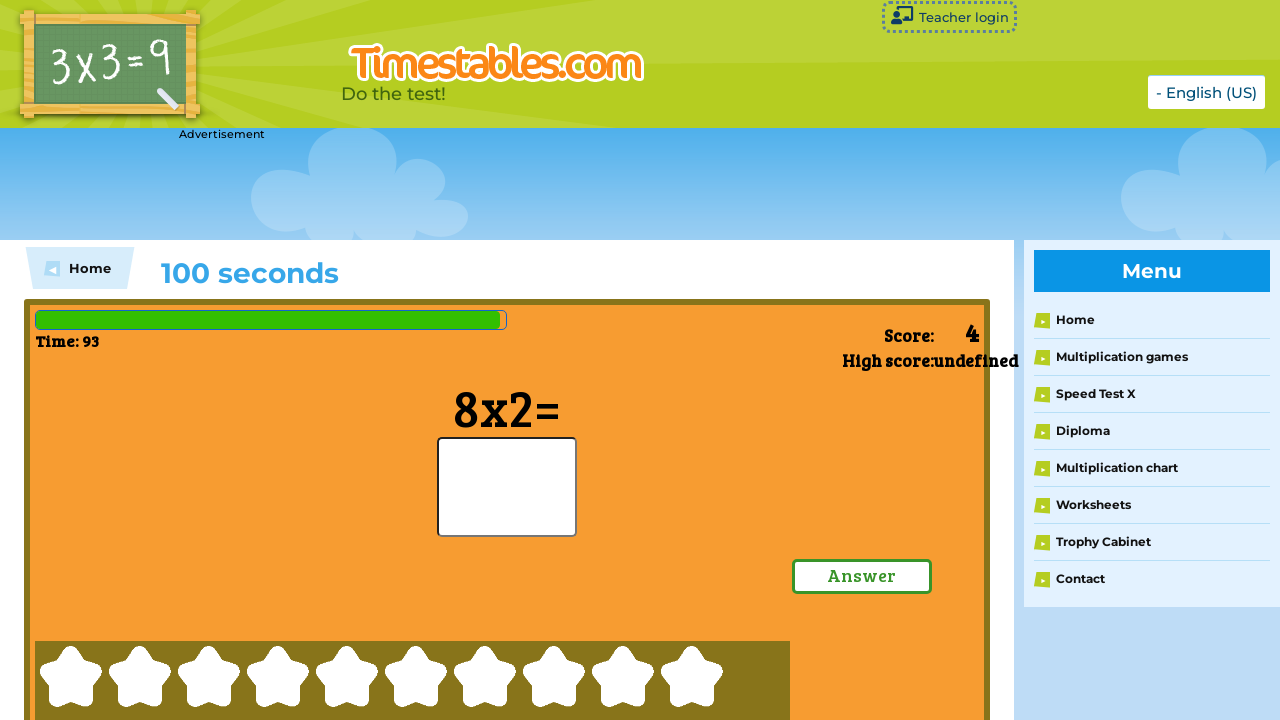

Retrieved equation text: 8x2=
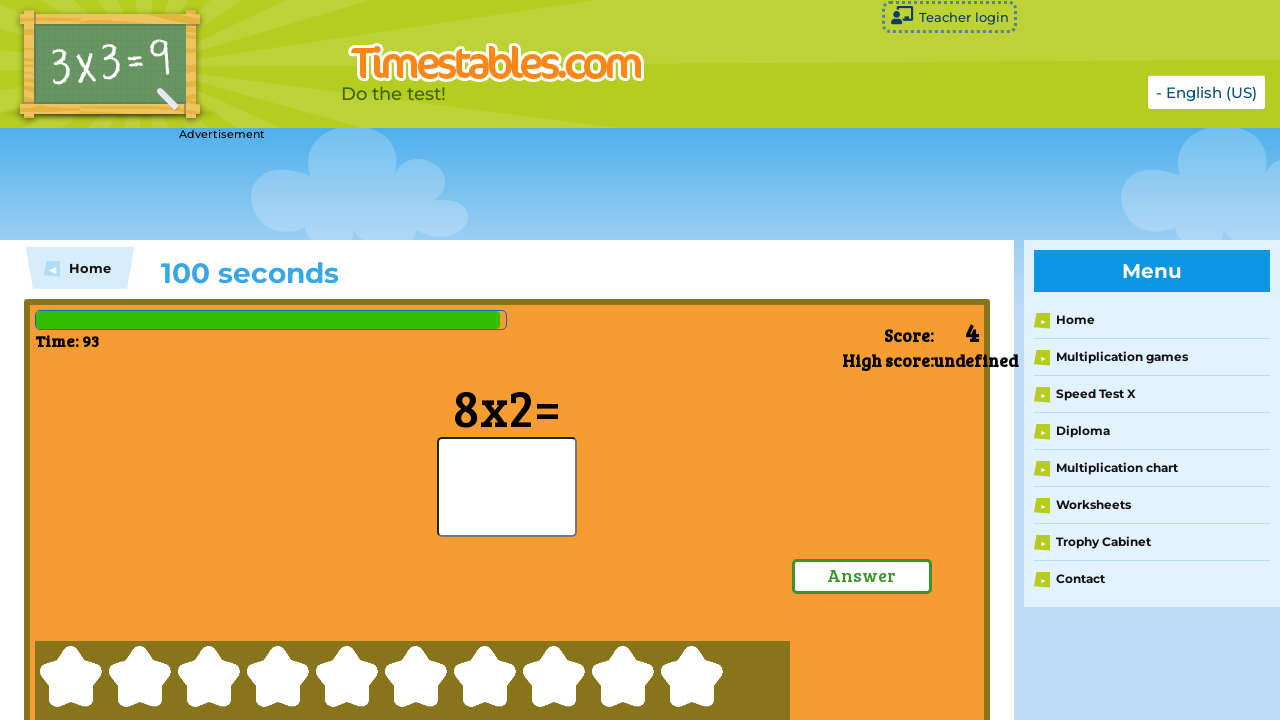

Parsed equation to: 8*2
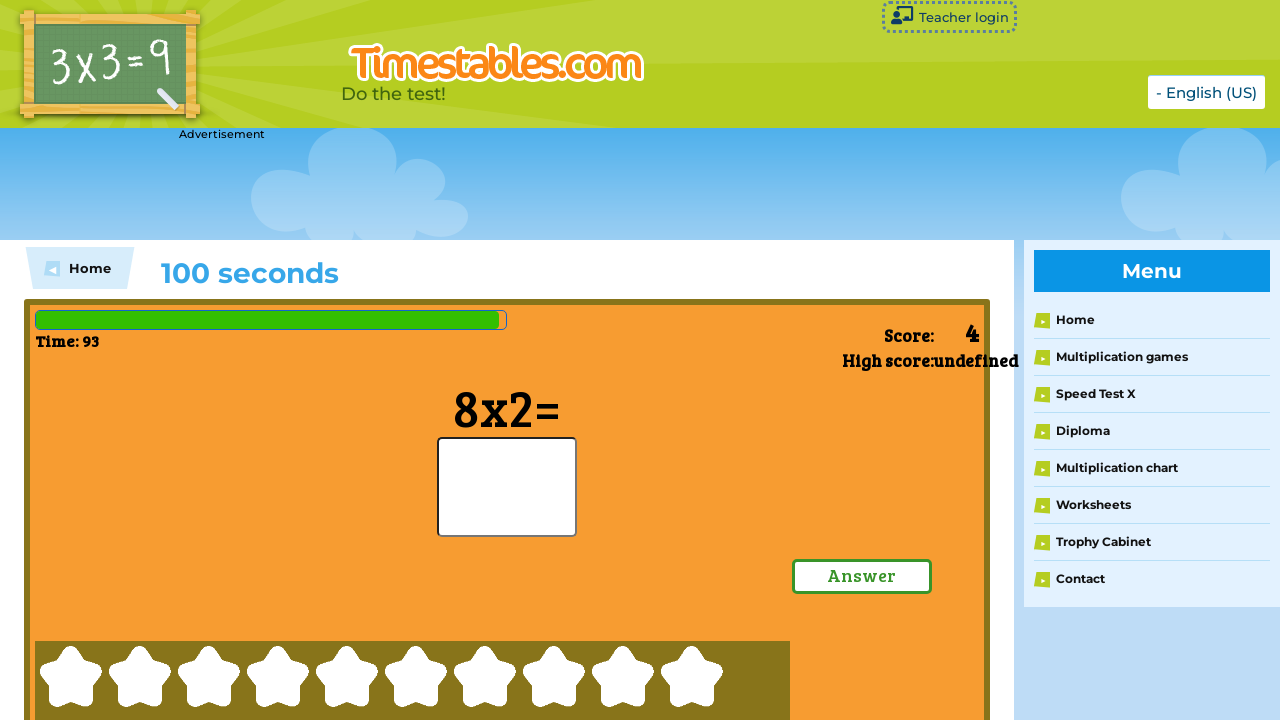

Calculated answer: 16
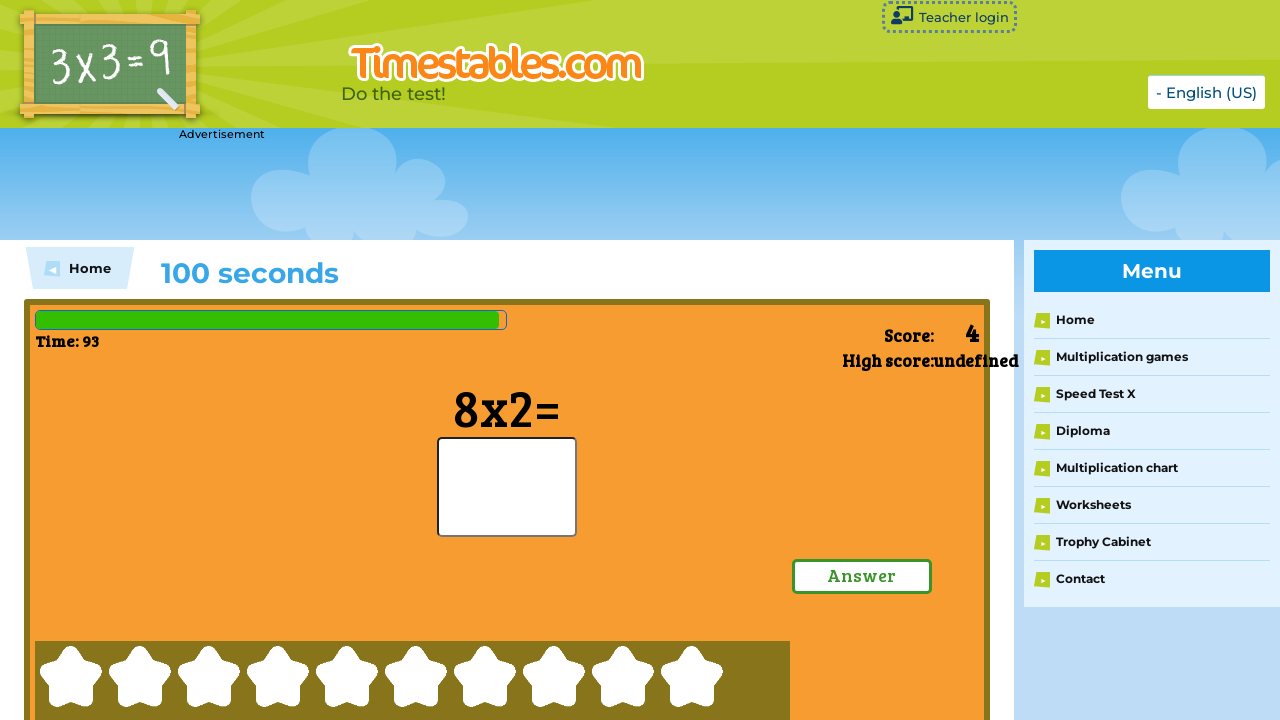

Typed answer '16' into the input field
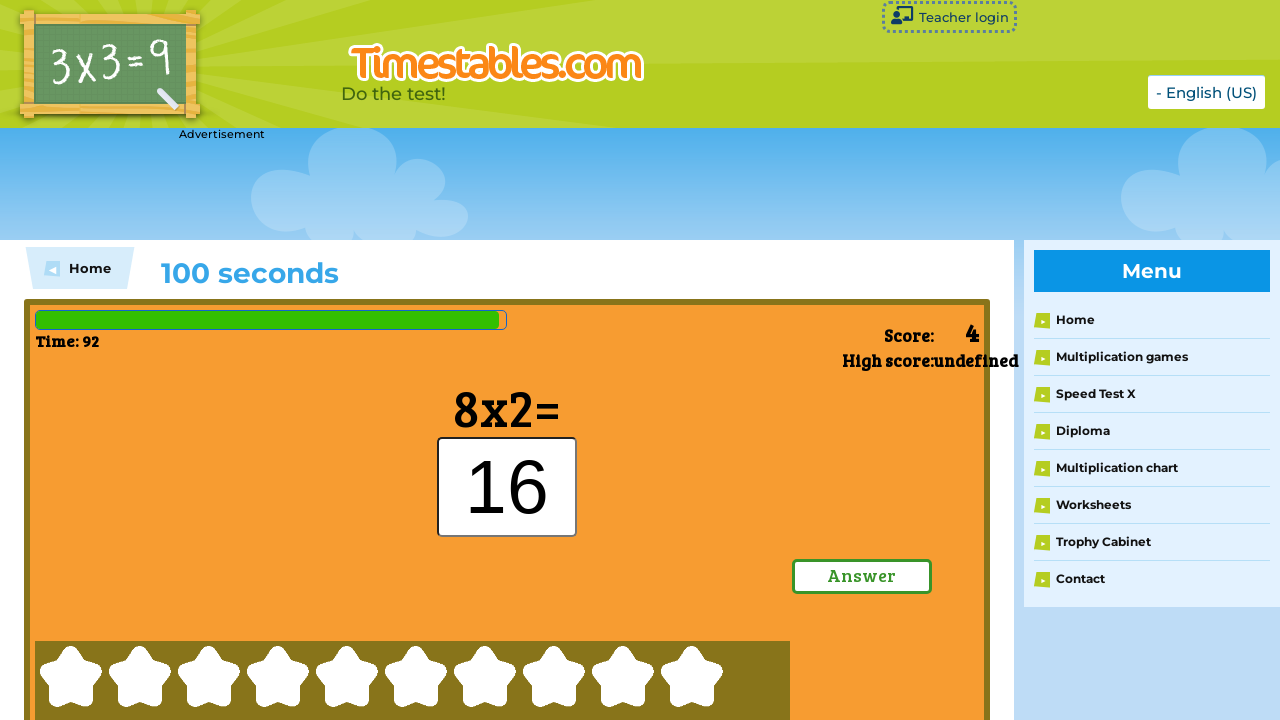

Clicked submit button to submit answer at (862, 576) on xpath=/html/body/div[3]/div/div/div[2]/div/div[3]/div[7]/a
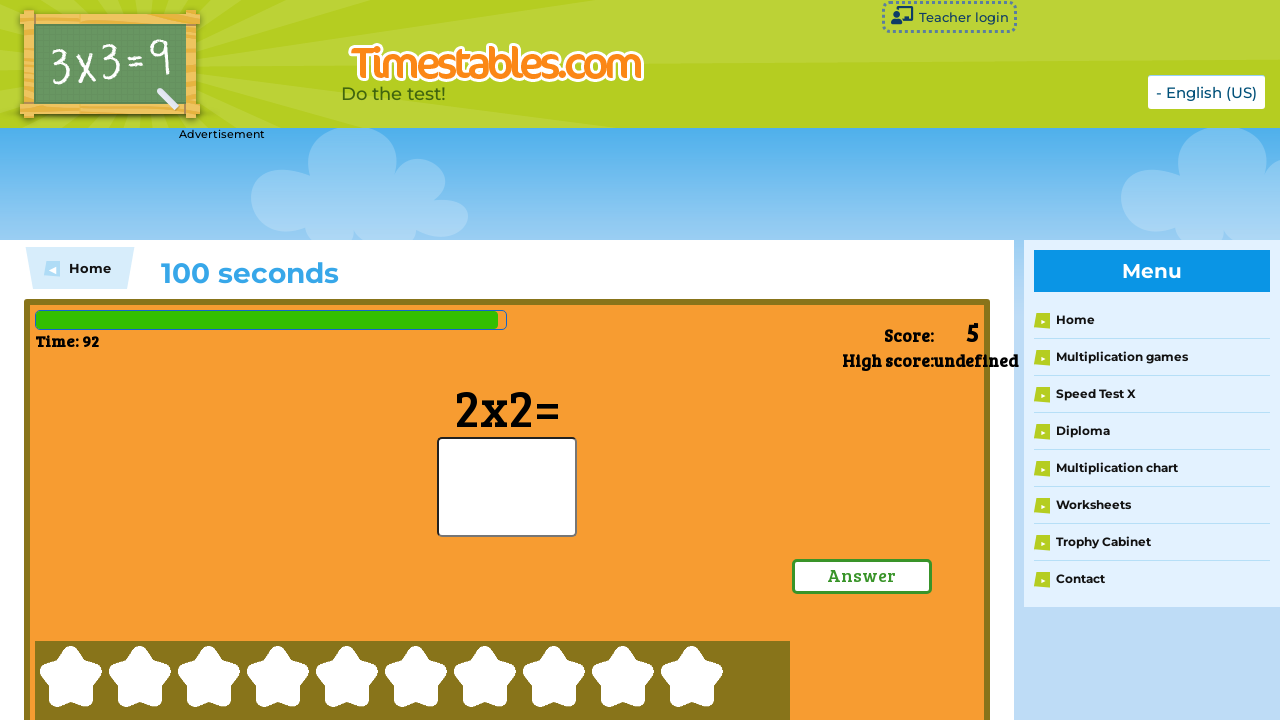

Waited 500ms before next equation
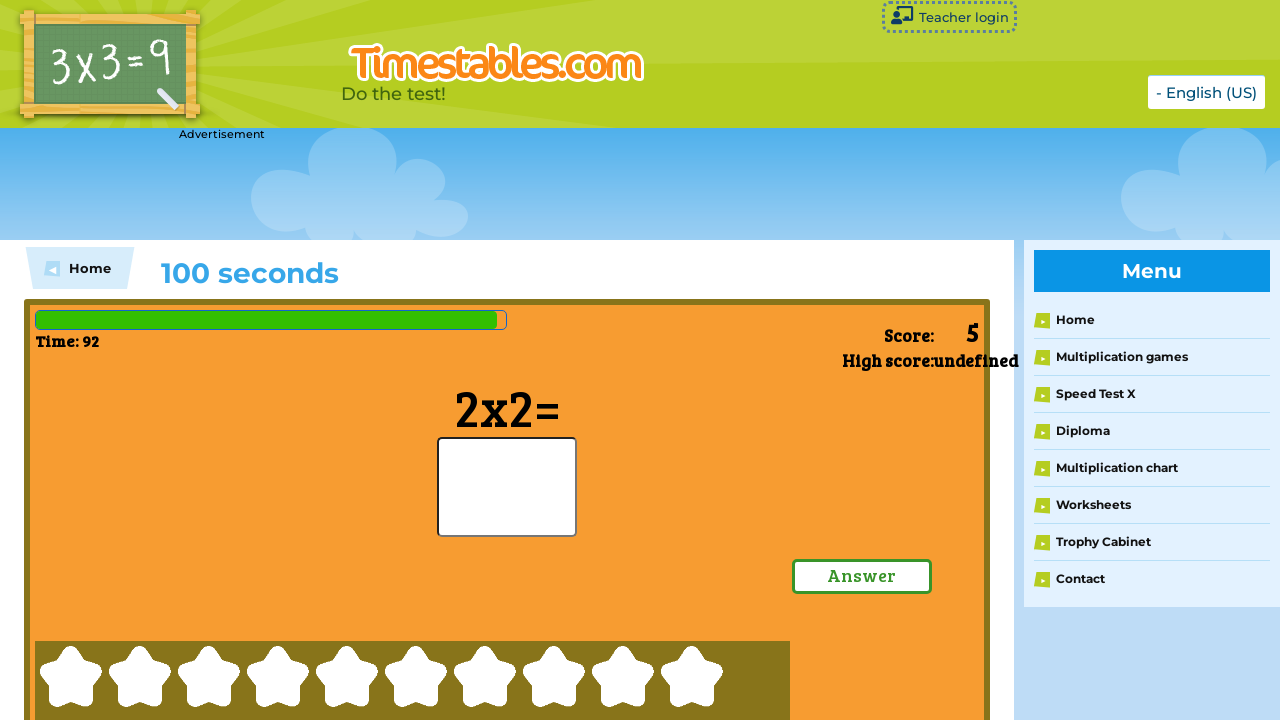

Retrieved equation text: 2x2=
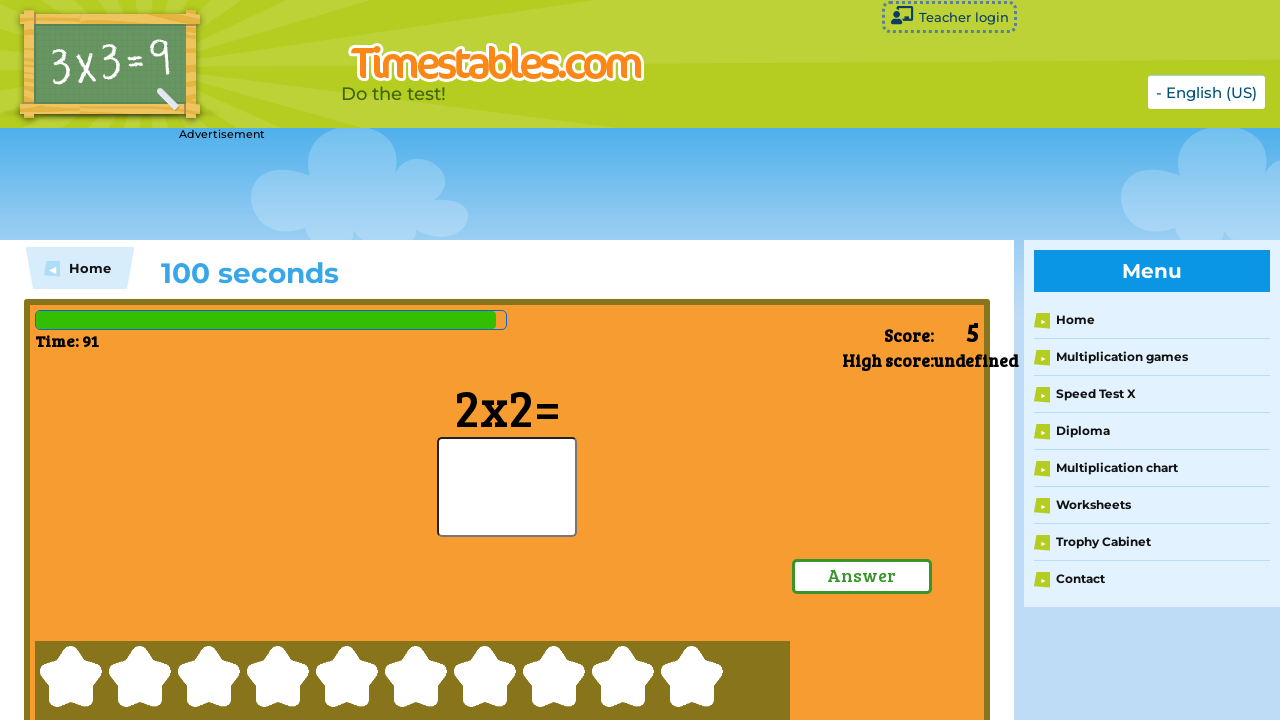

Parsed equation to: 2*2
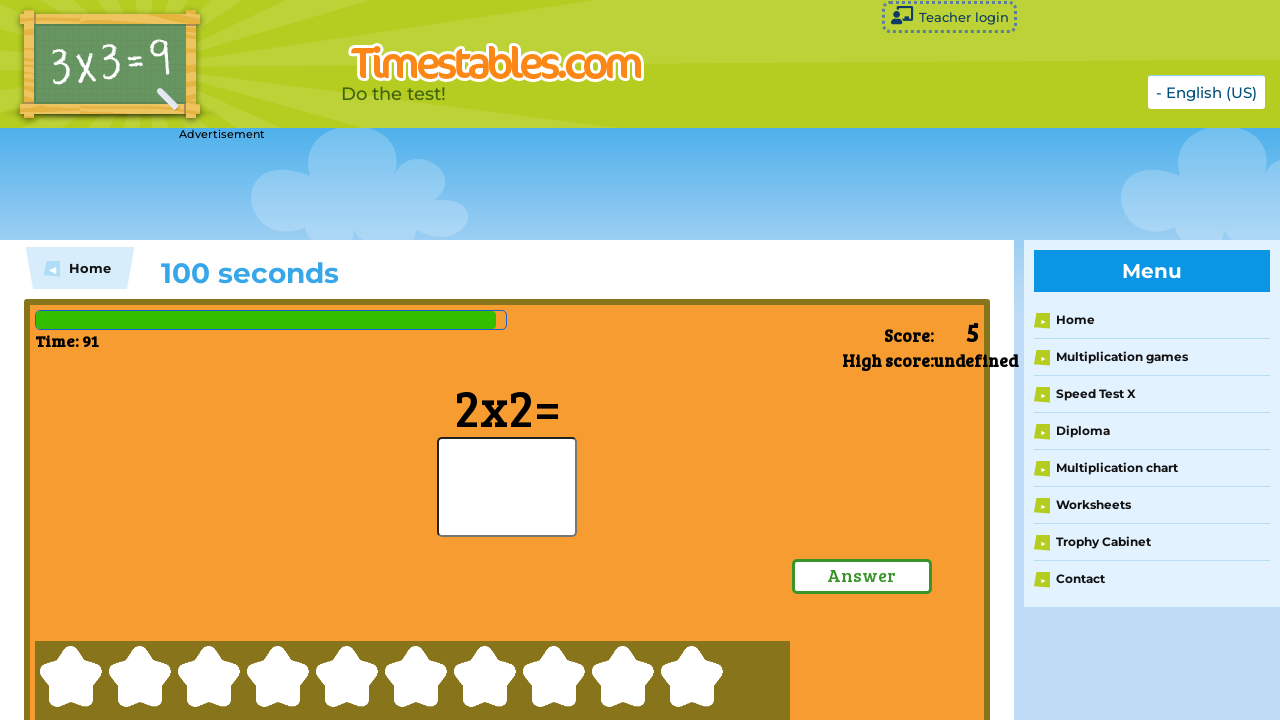

Calculated answer: 4
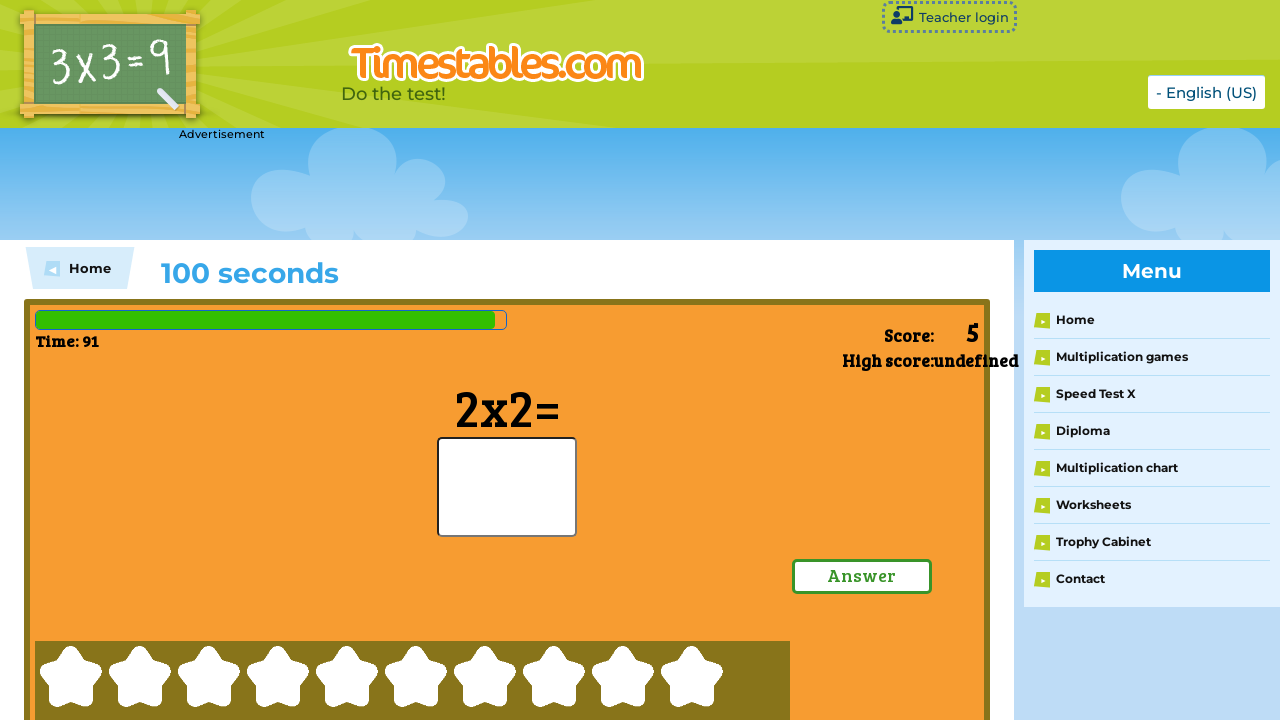

Typed answer '4' into the input field
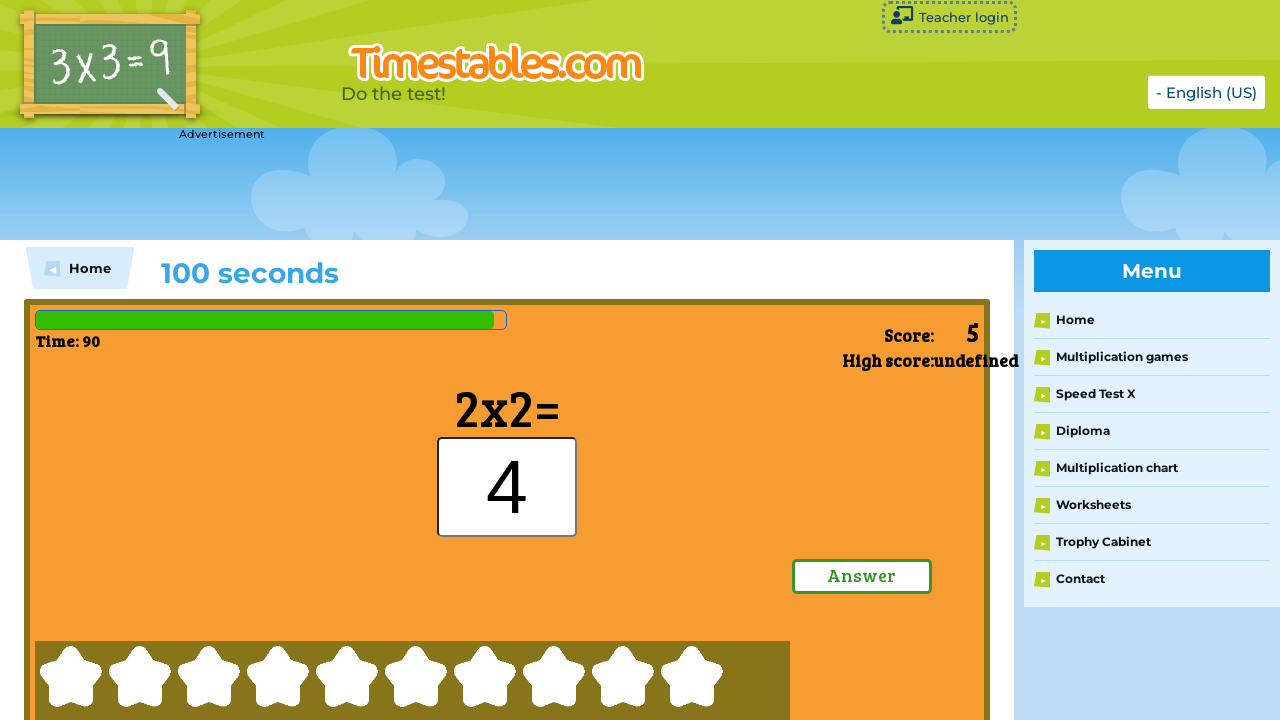

Clicked submit button to submit answer at (862, 576) on xpath=/html/body/div[3]/div/div/div[2]/div/div[3]/div[7]/a
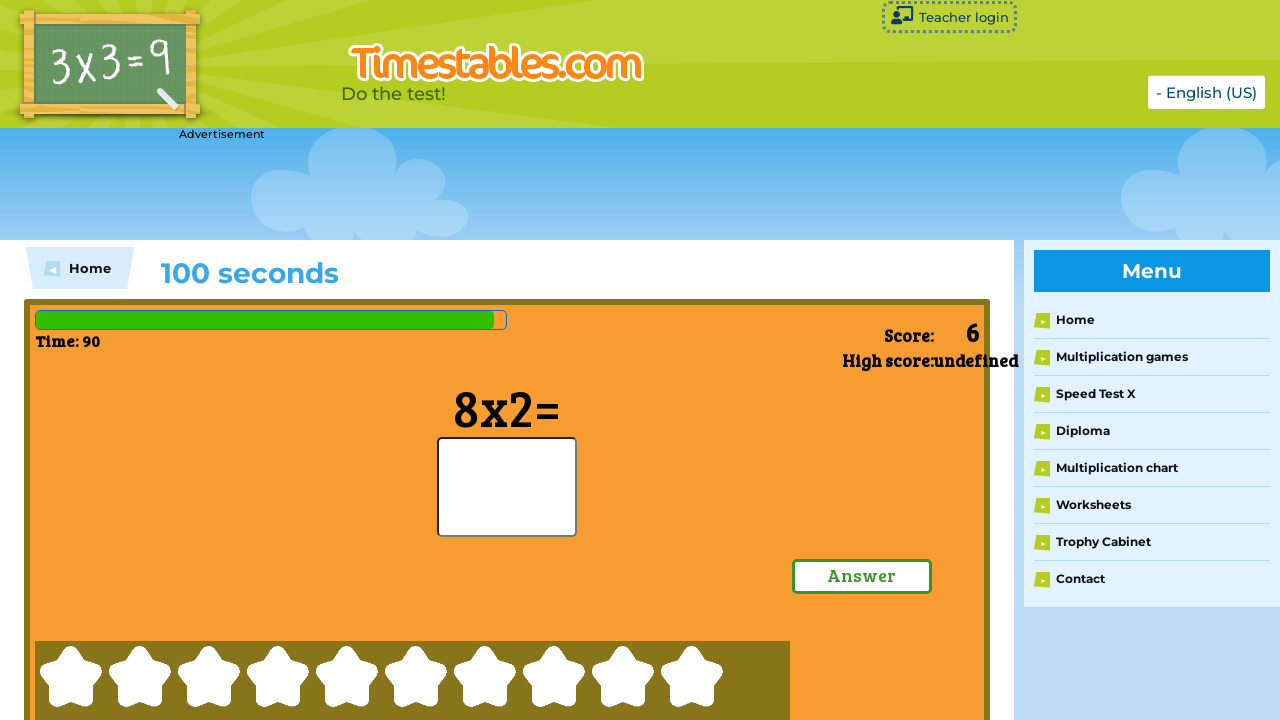

Waited 500ms before next equation
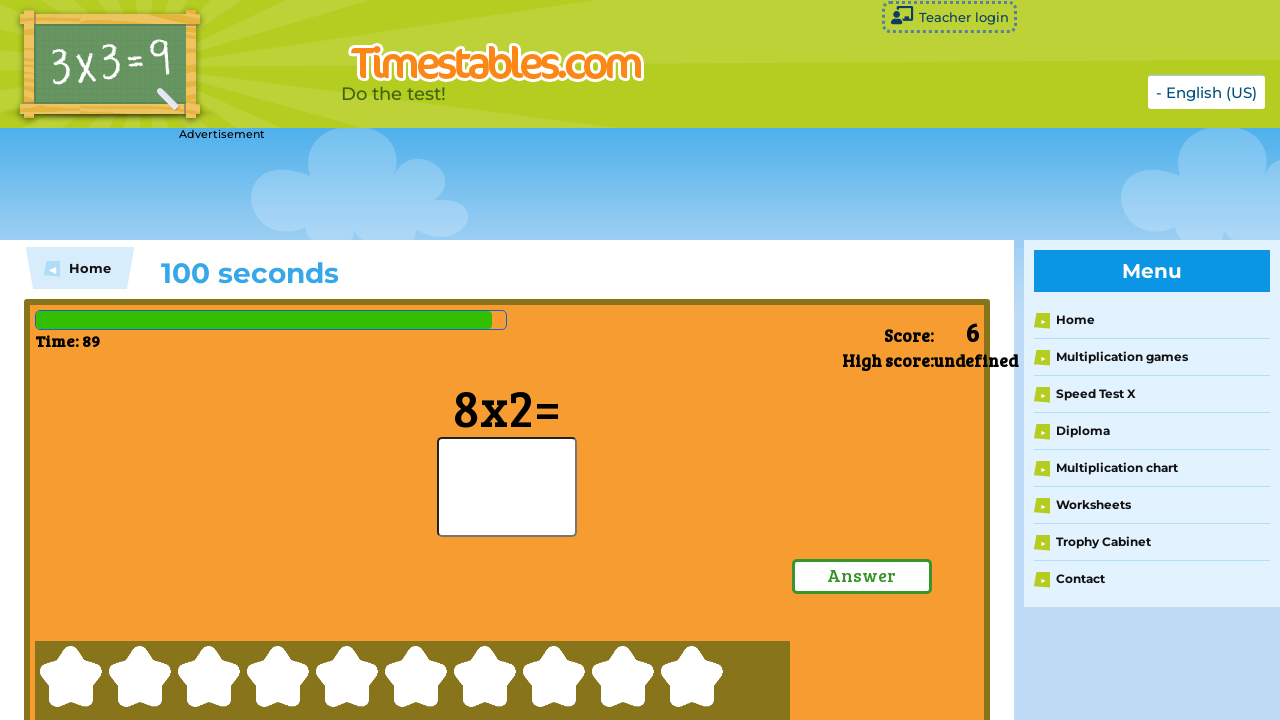

Retrieved equation text: 8x2=
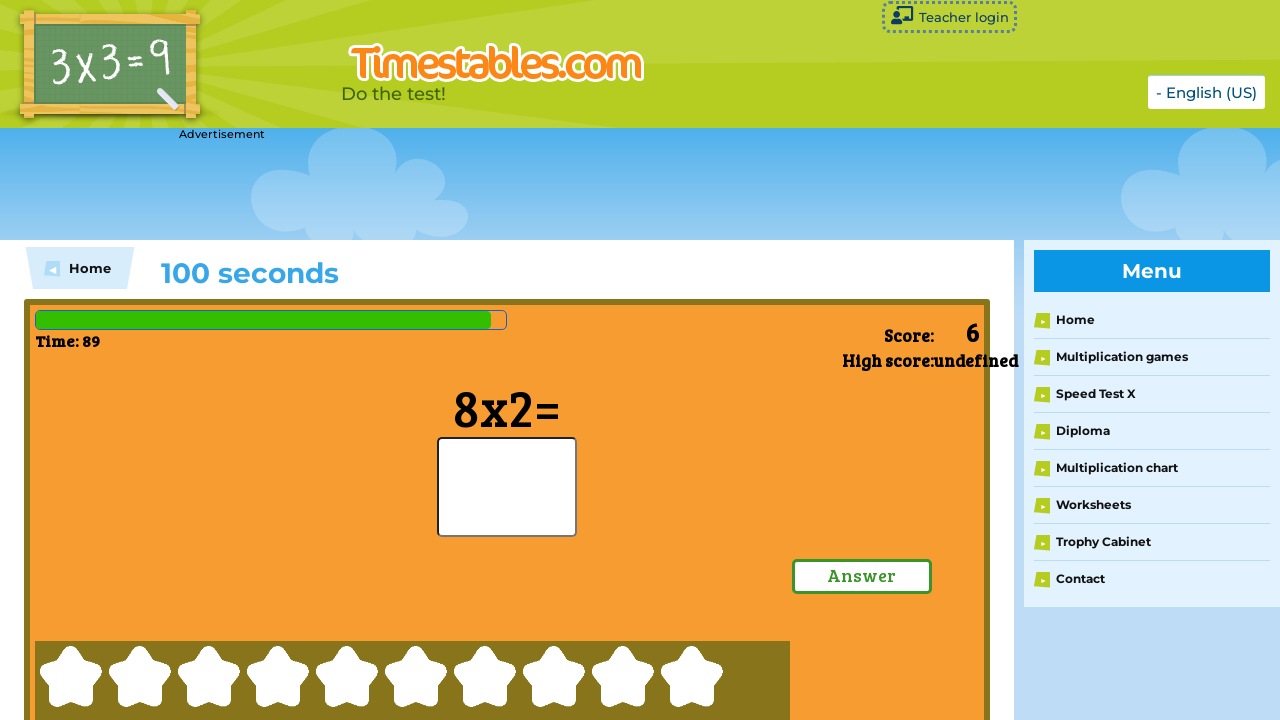

Parsed equation to: 8*2
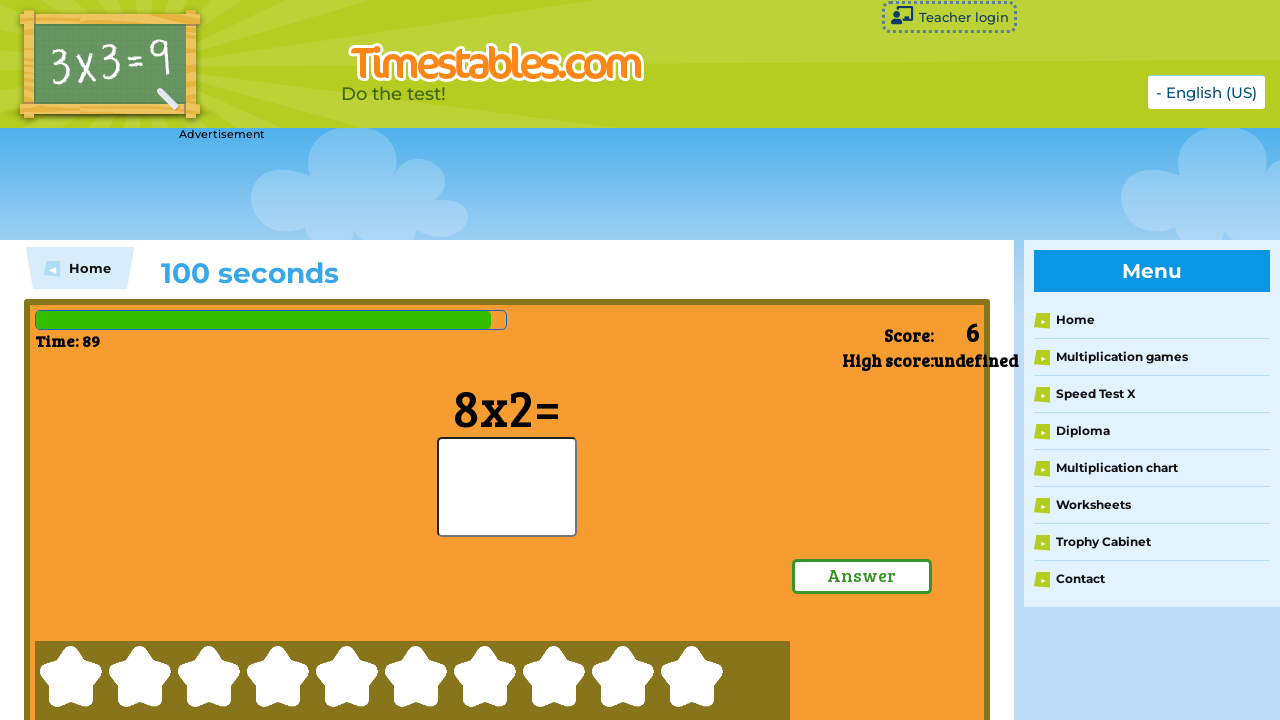

Calculated answer: 16
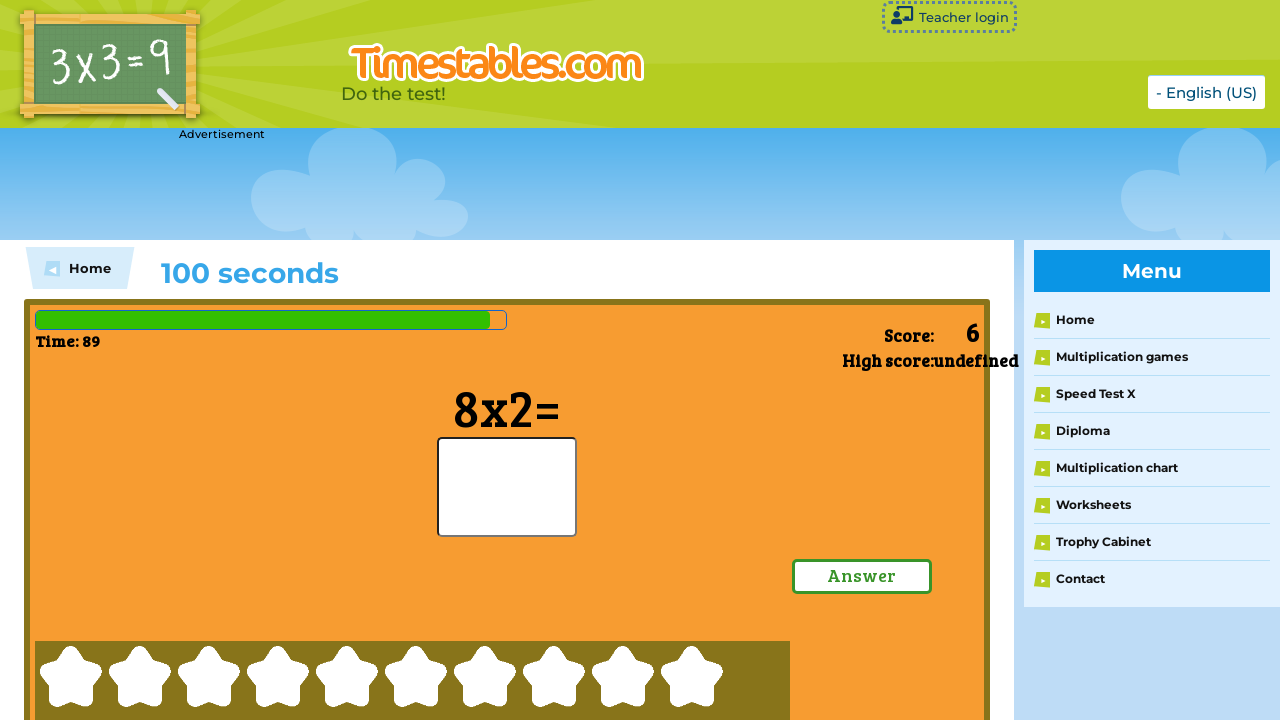

Typed answer '16' into the input field
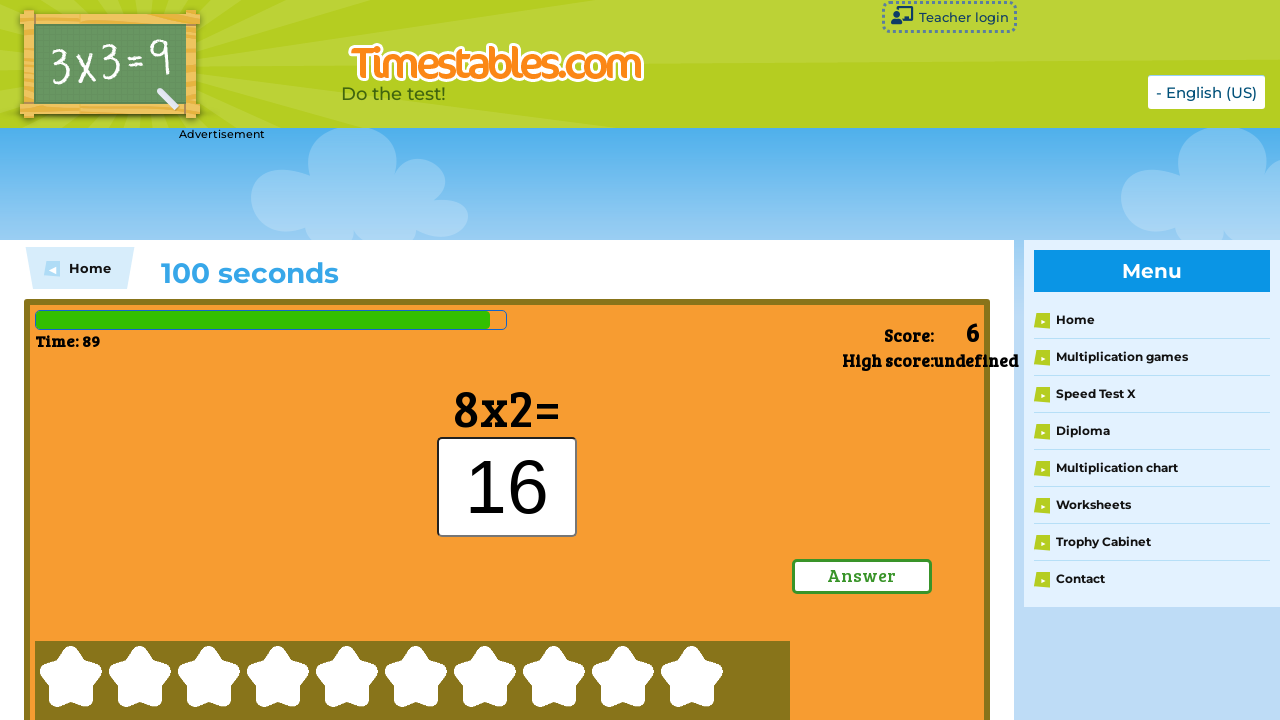

Clicked submit button to submit answer at (862, 576) on xpath=/html/body/div[3]/div/div/div[2]/div/div[3]/div[7]/a
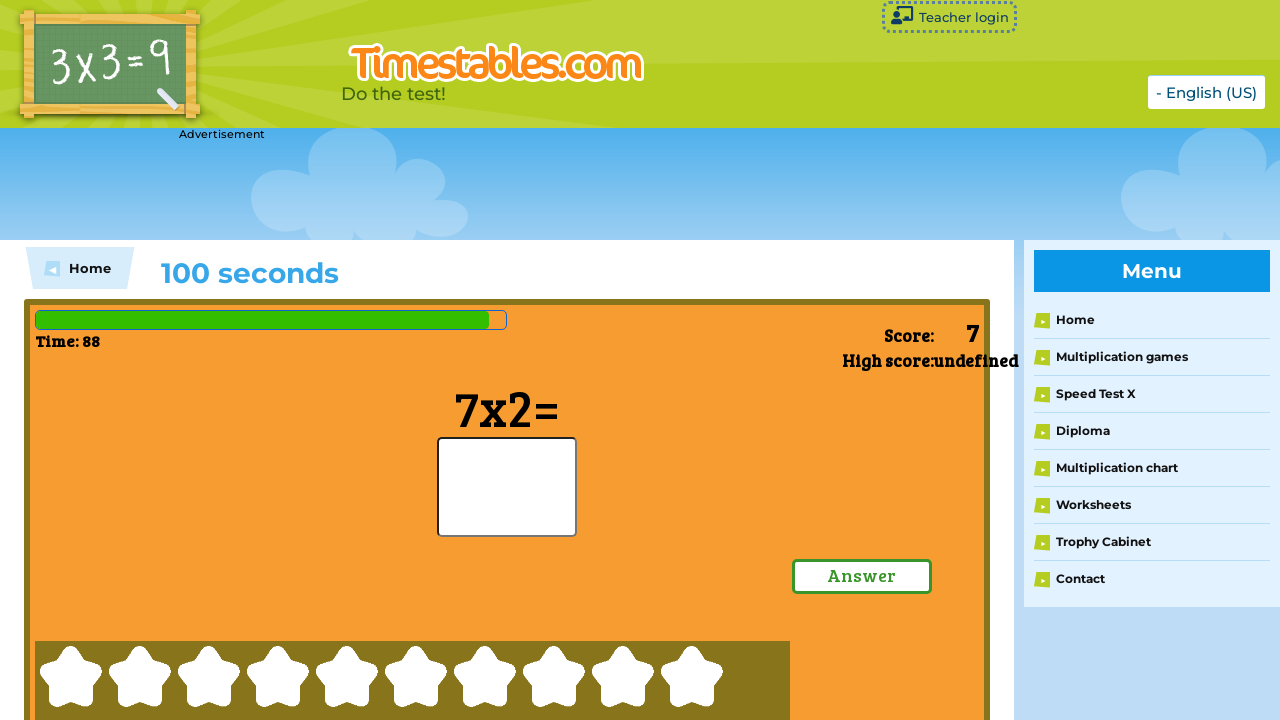

Waited 500ms before next equation
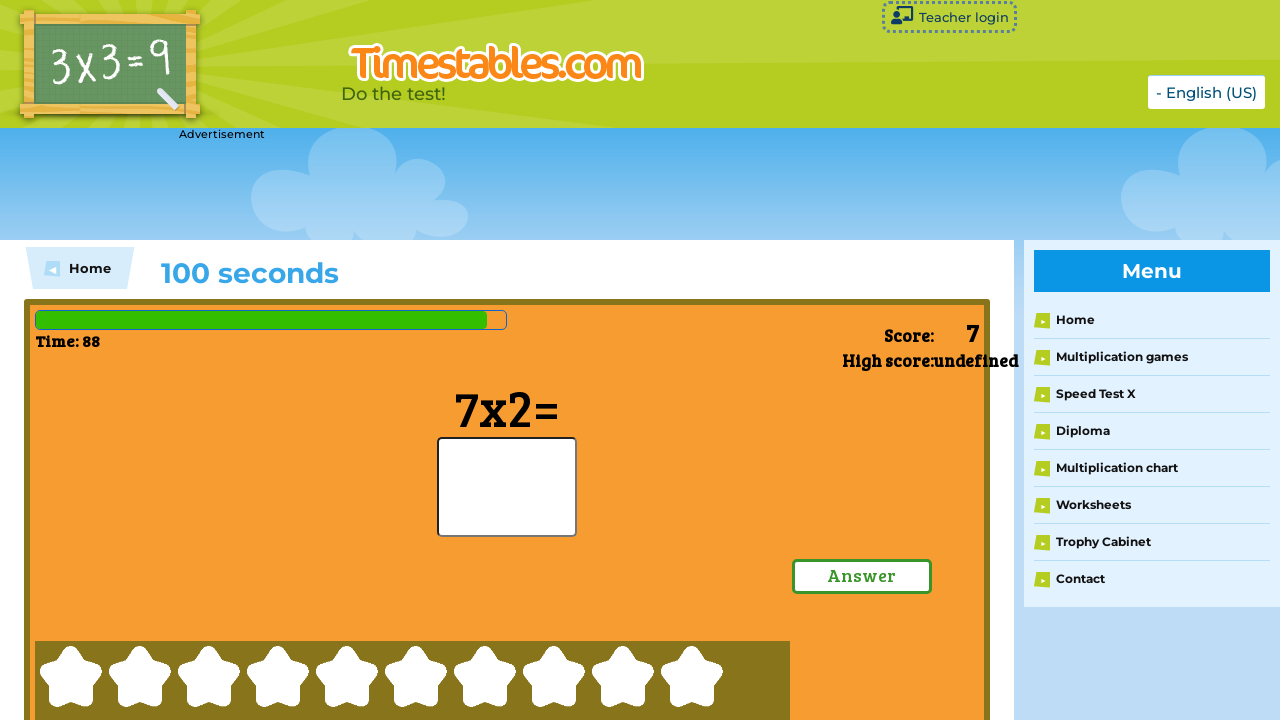

Retrieved equation text: 7x2=
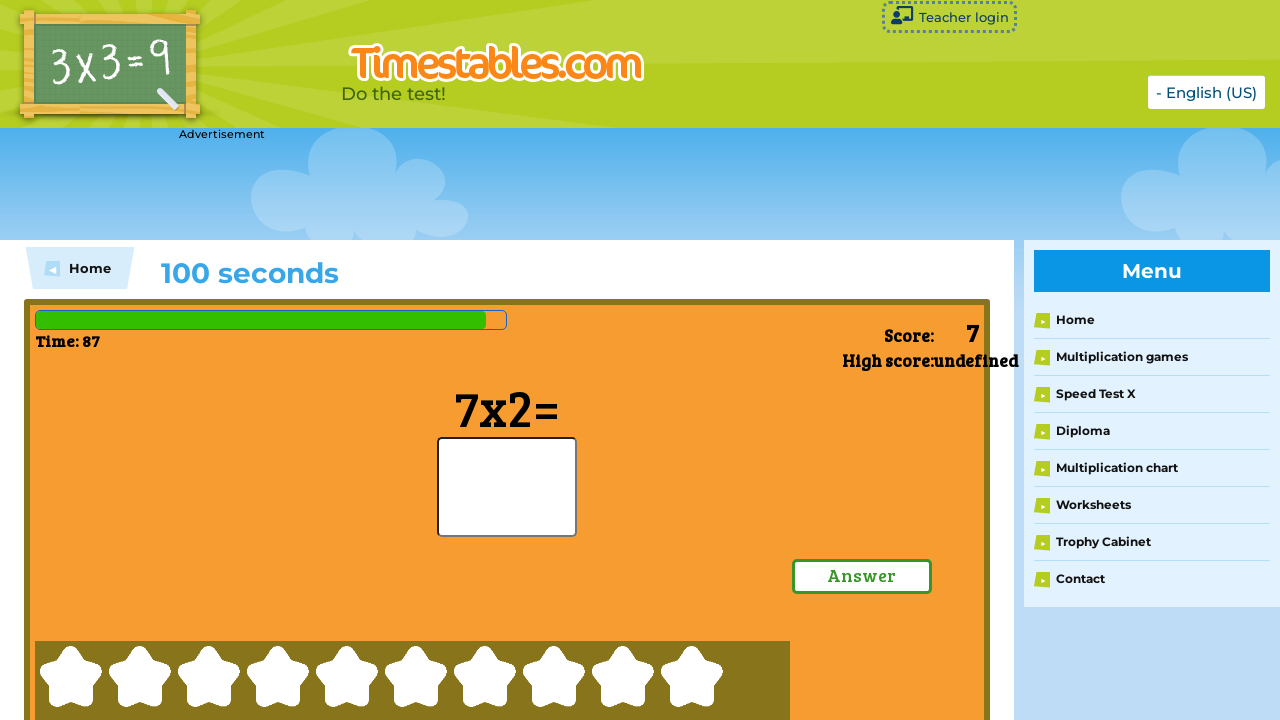

Parsed equation to: 7*2
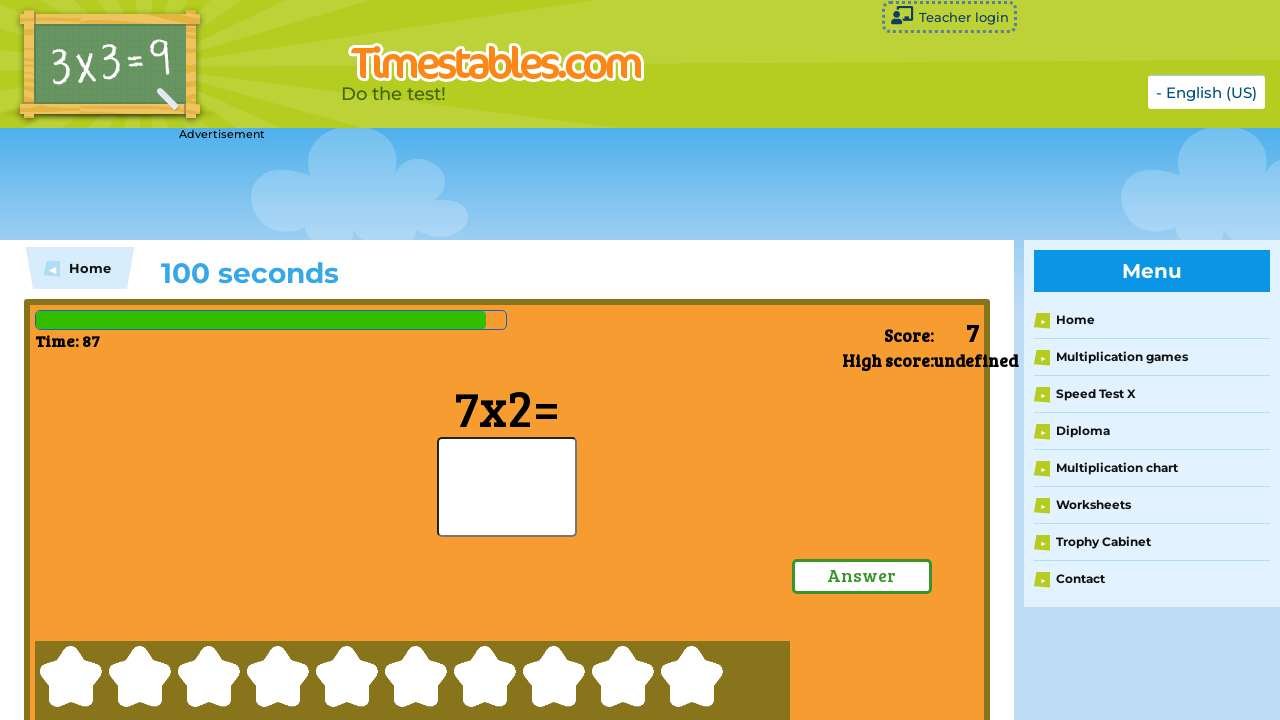

Calculated answer: 14
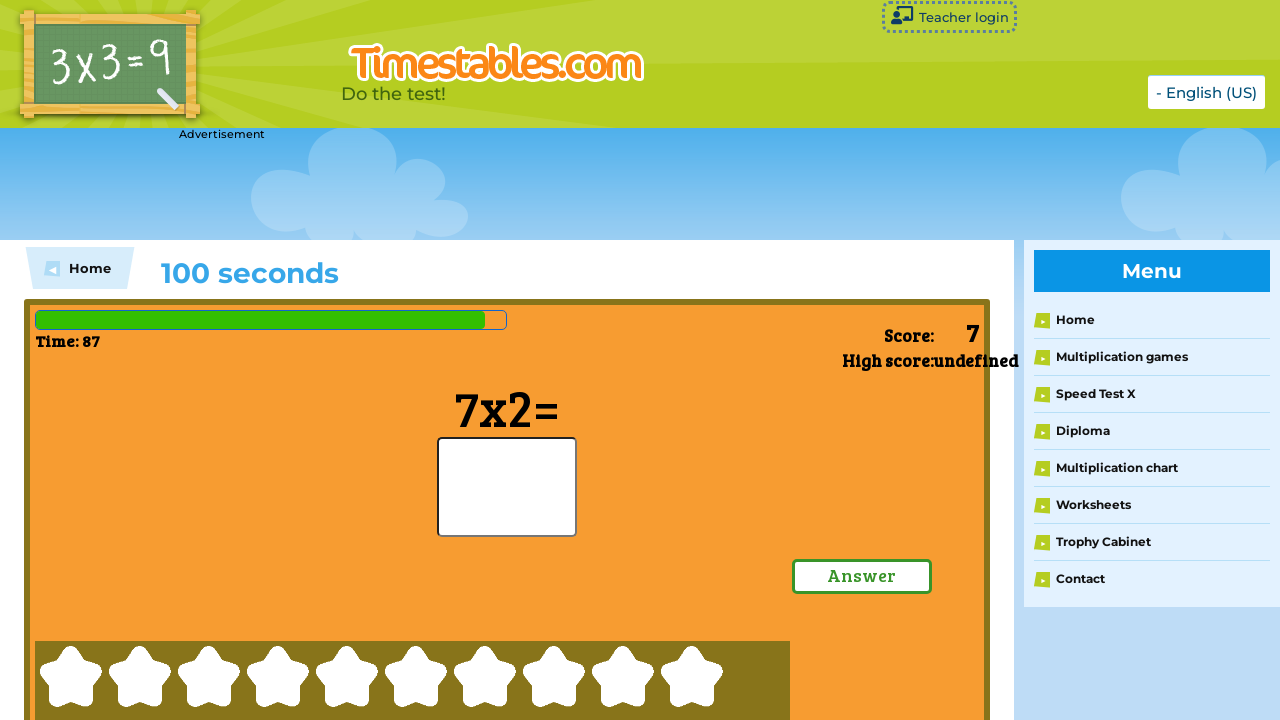

Typed answer '14' into the input field
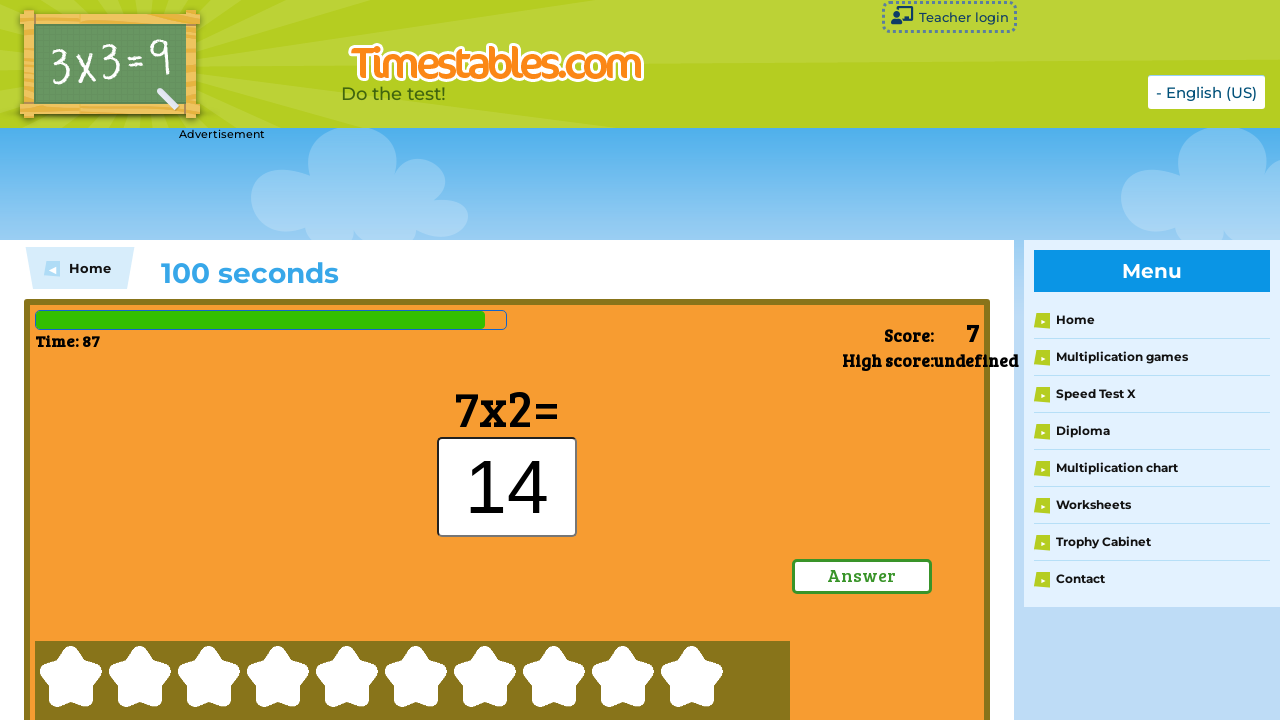

Clicked submit button to submit answer at (862, 576) on xpath=/html/body/div[3]/div/div/div[2]/div/div[3]/div[7]/a
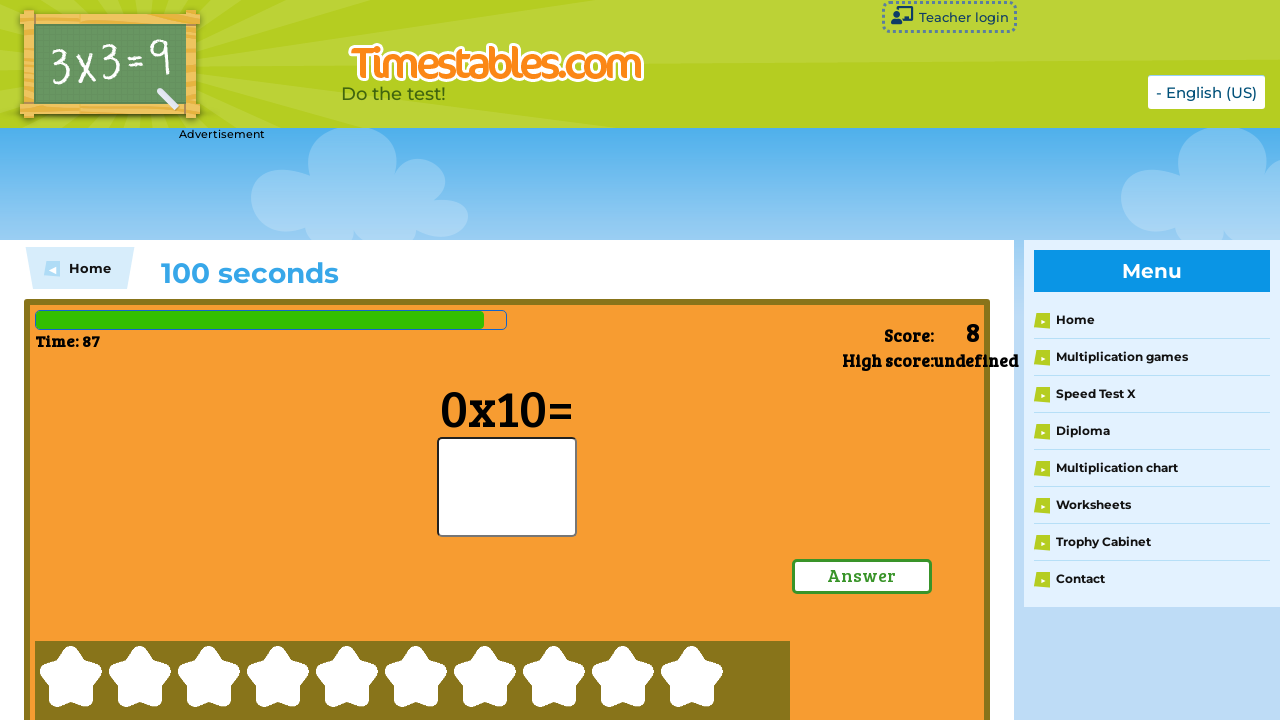

Waited 500ms before next equation
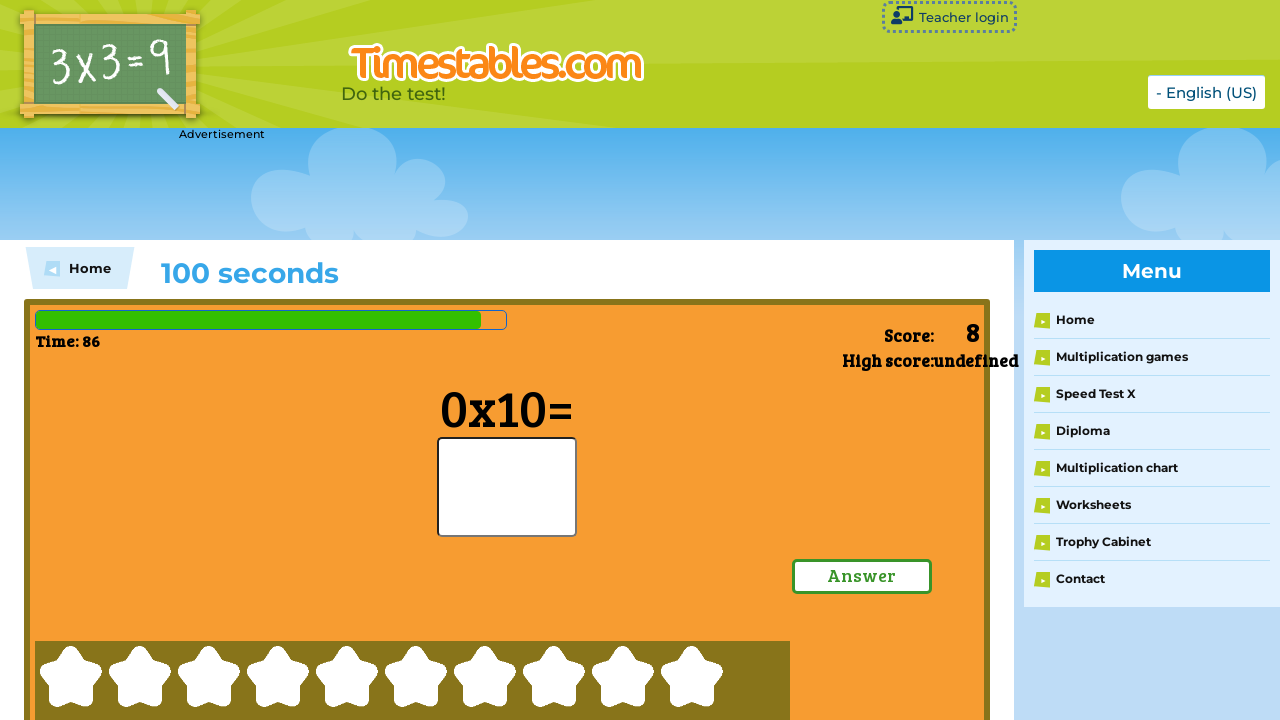

Retrieved equation text: 0x10=
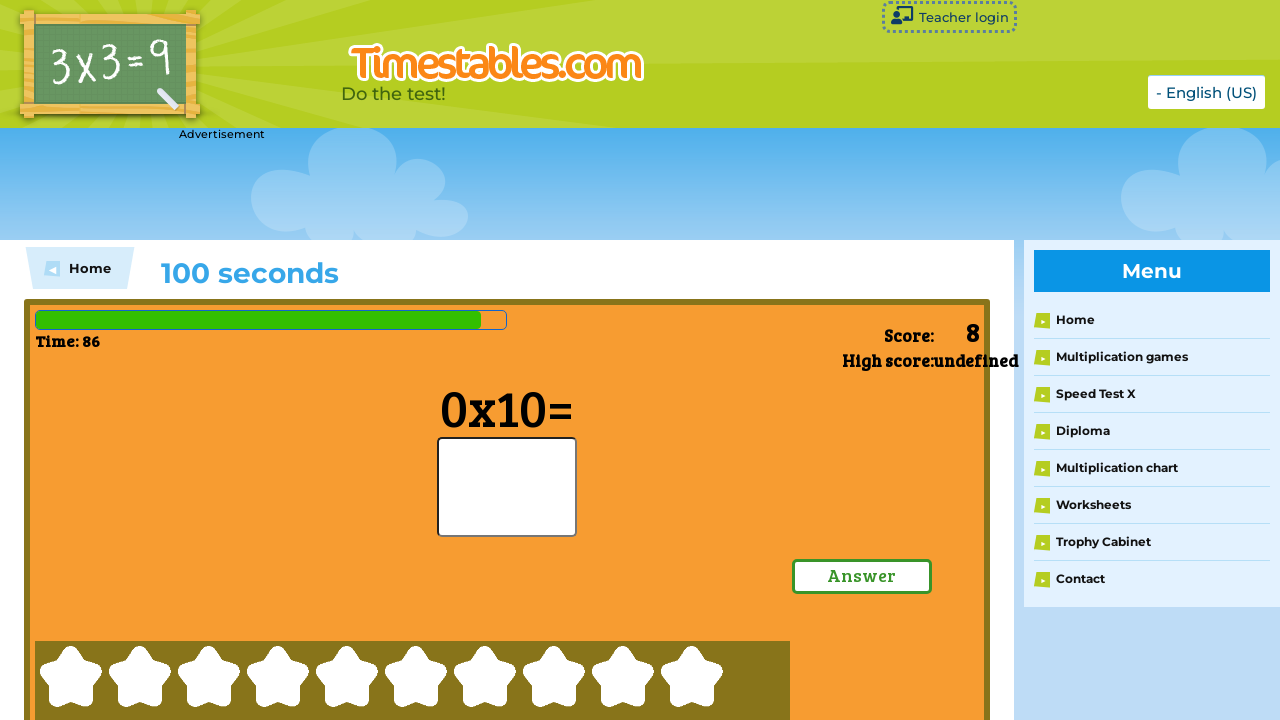

Parsed equation to: 0*10
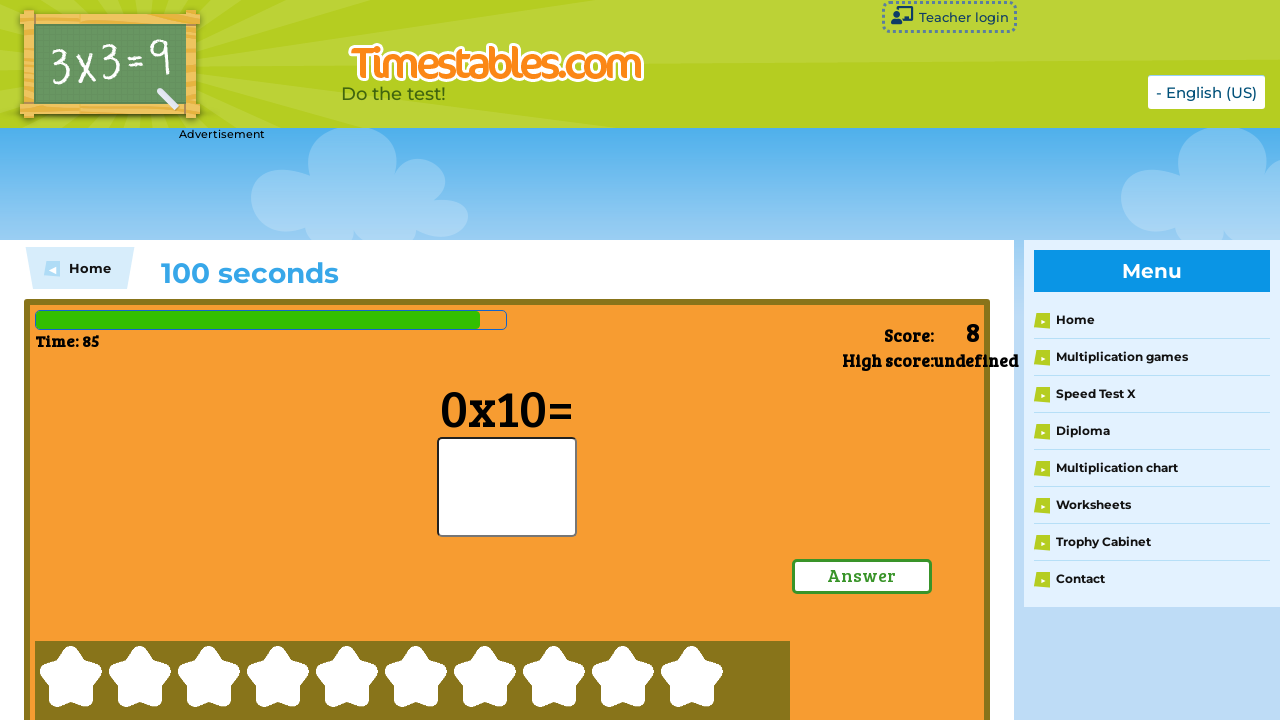

Calculated answer: 0
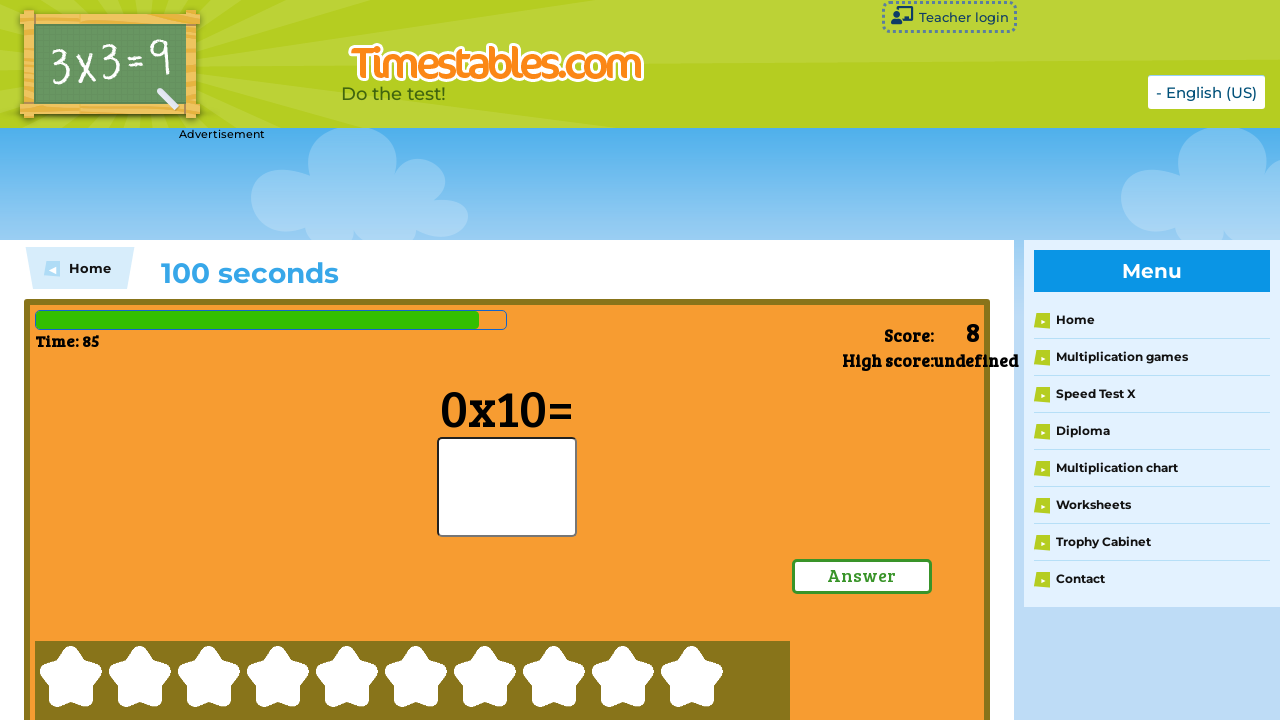

Typed answer '0' into the input field
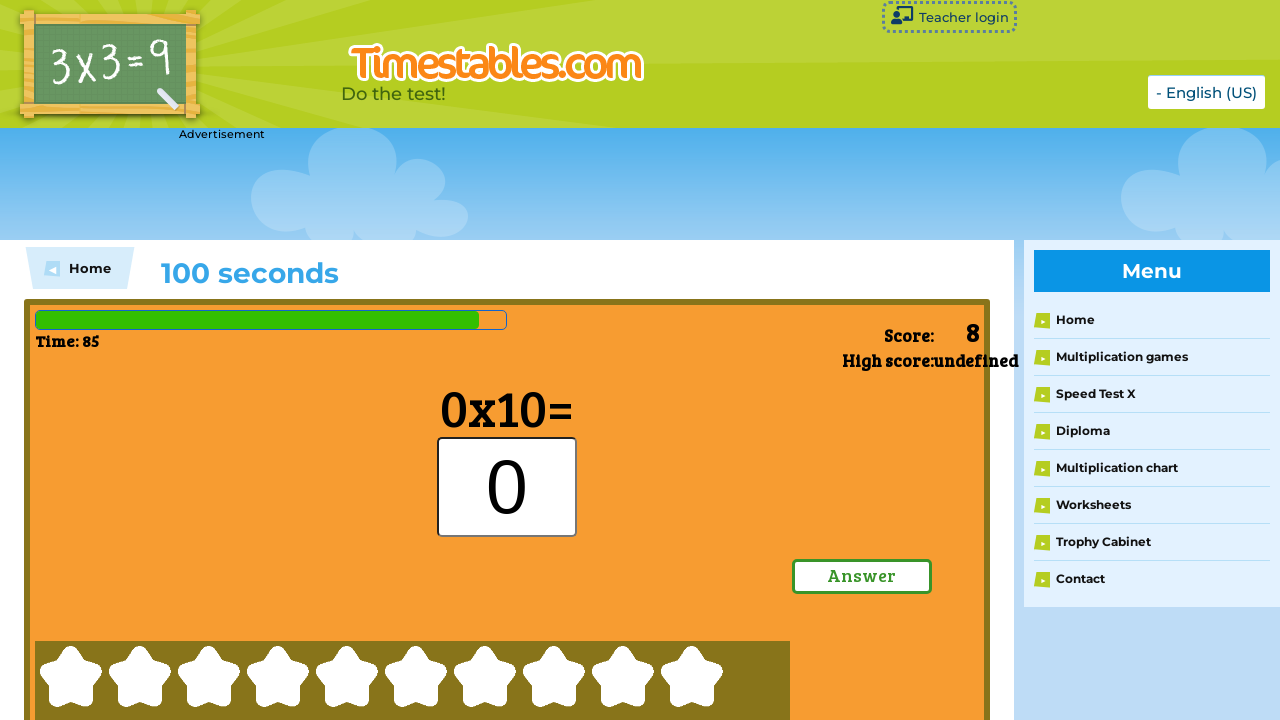

Clicked submit button to submit answer at (862, 576) on xpath=/html/body/div[3]/div/div/div[2]/div/div[3]/div[7]/a
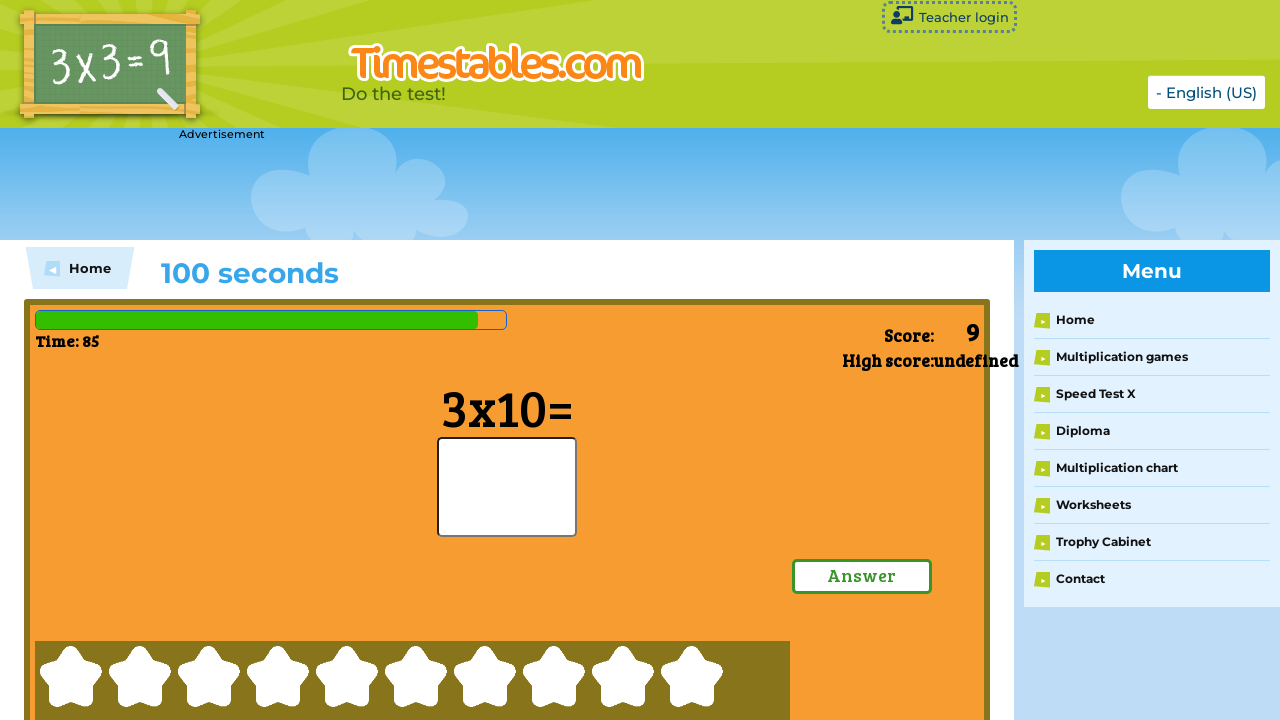

Waited 500ms before next equation
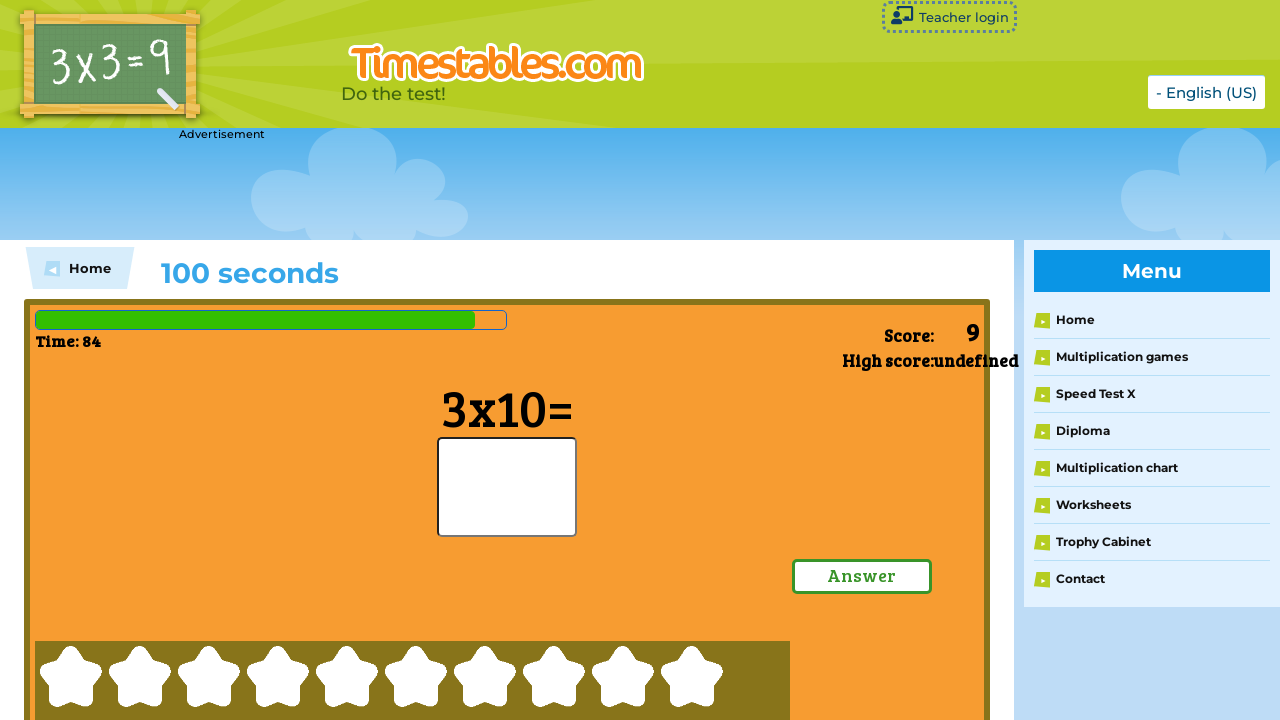

Retrieved equation text: 3x10=
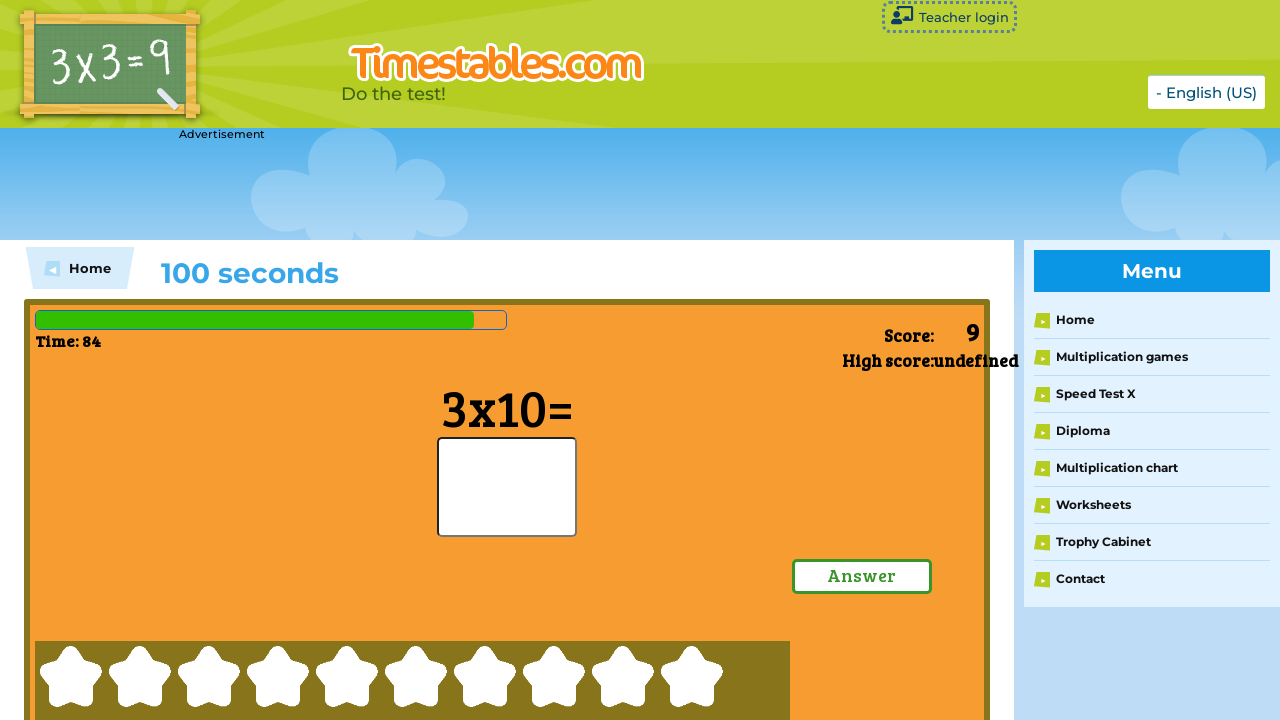

Parsed equation to: 3*10
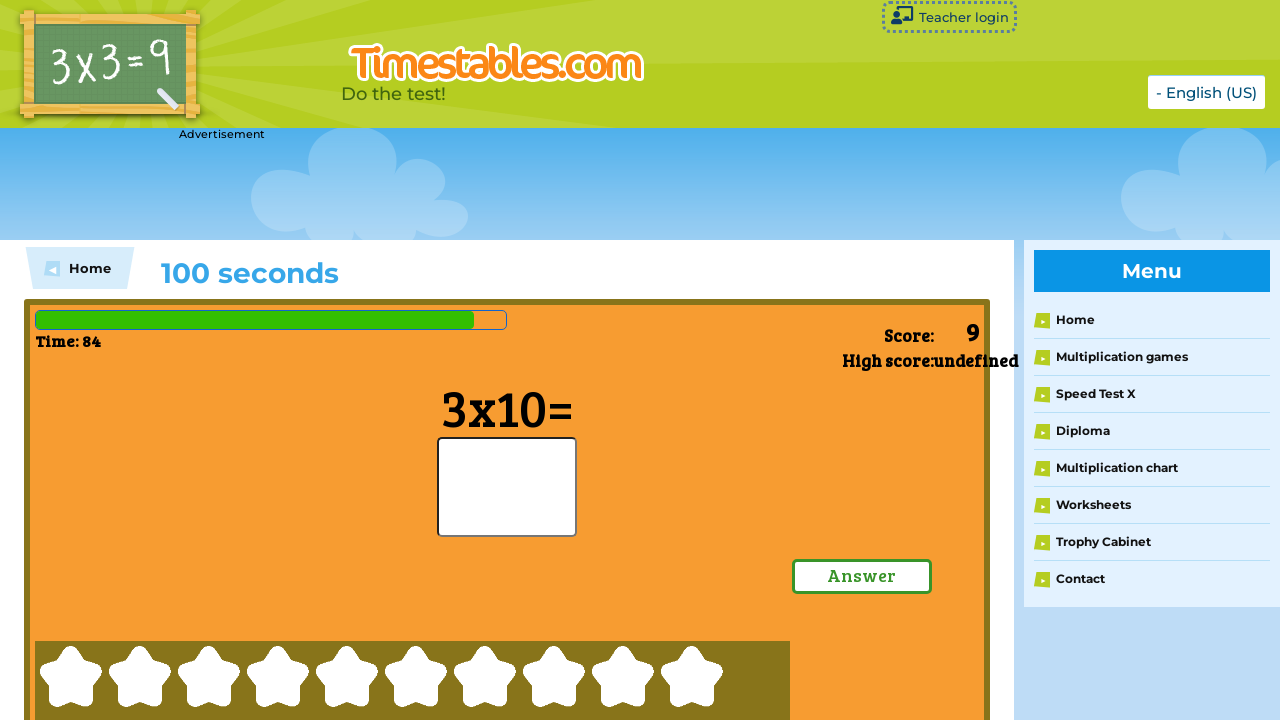

Calculated answer: 30
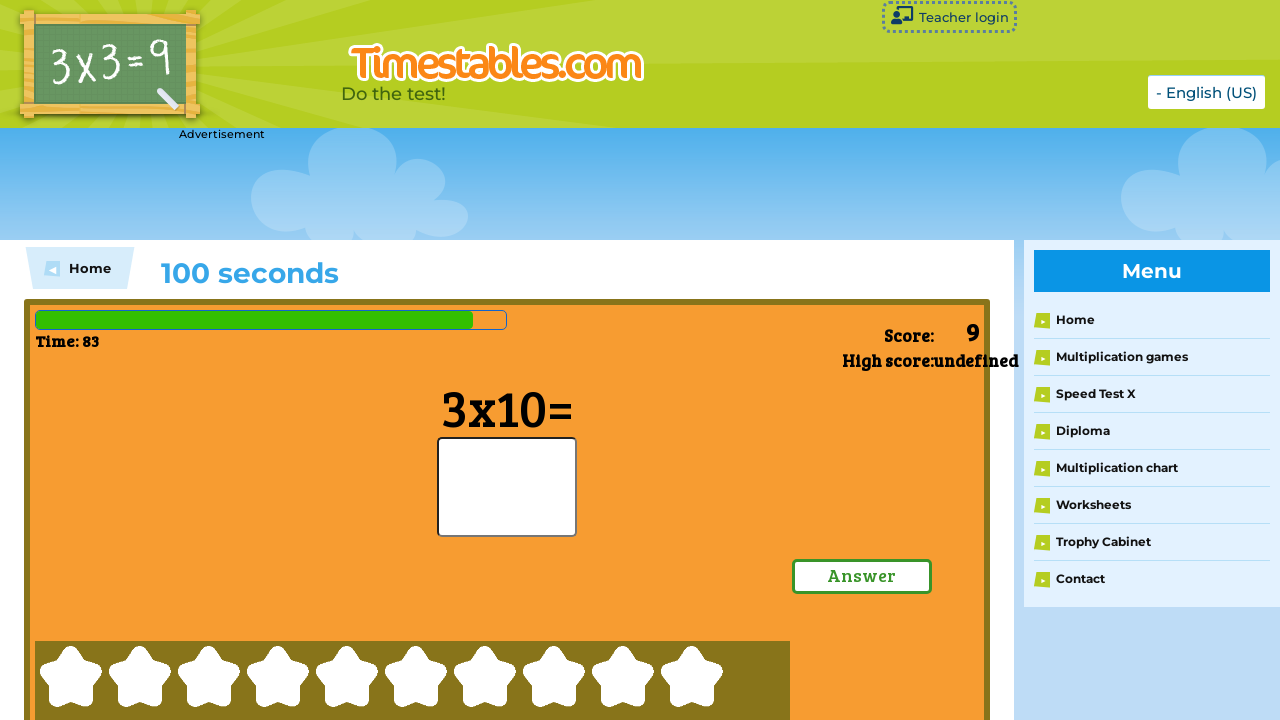

Typed answer '30' into the input field
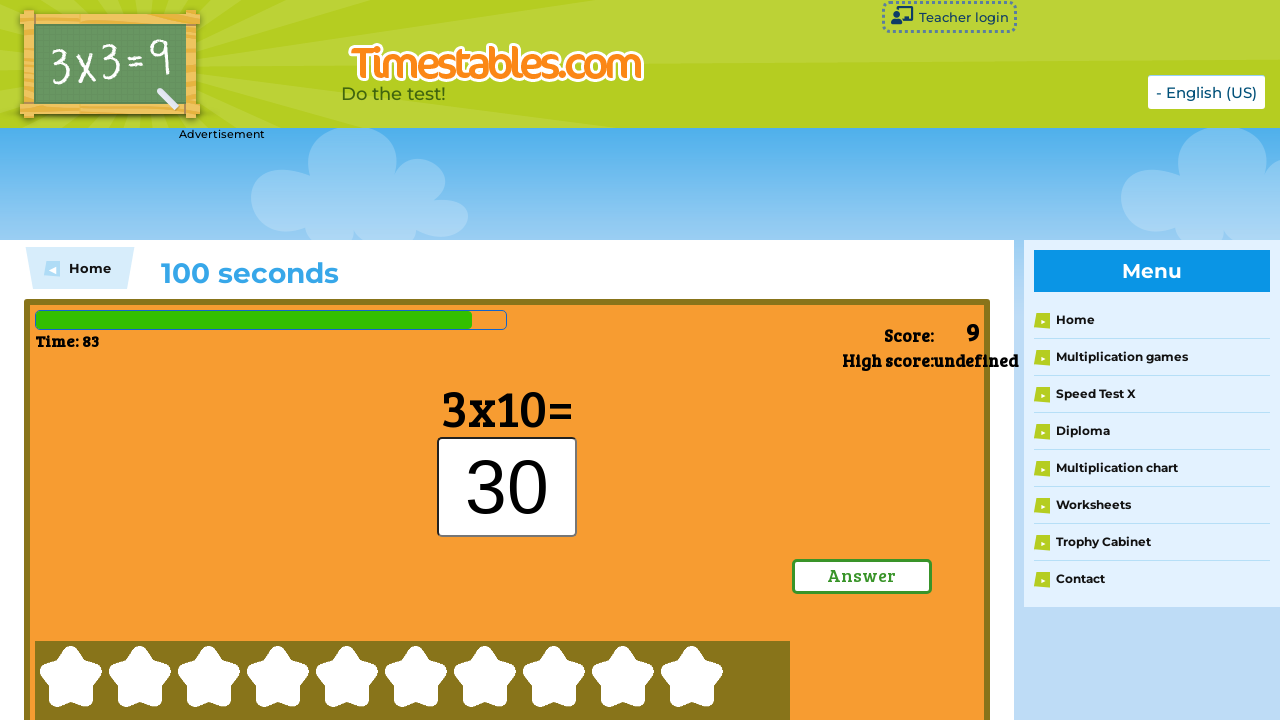

Clicked submit button to submit answer at (862, 576) on xpath=/html/body/div[3]/div/div/div[2]/div/div[3]/div[7]/a
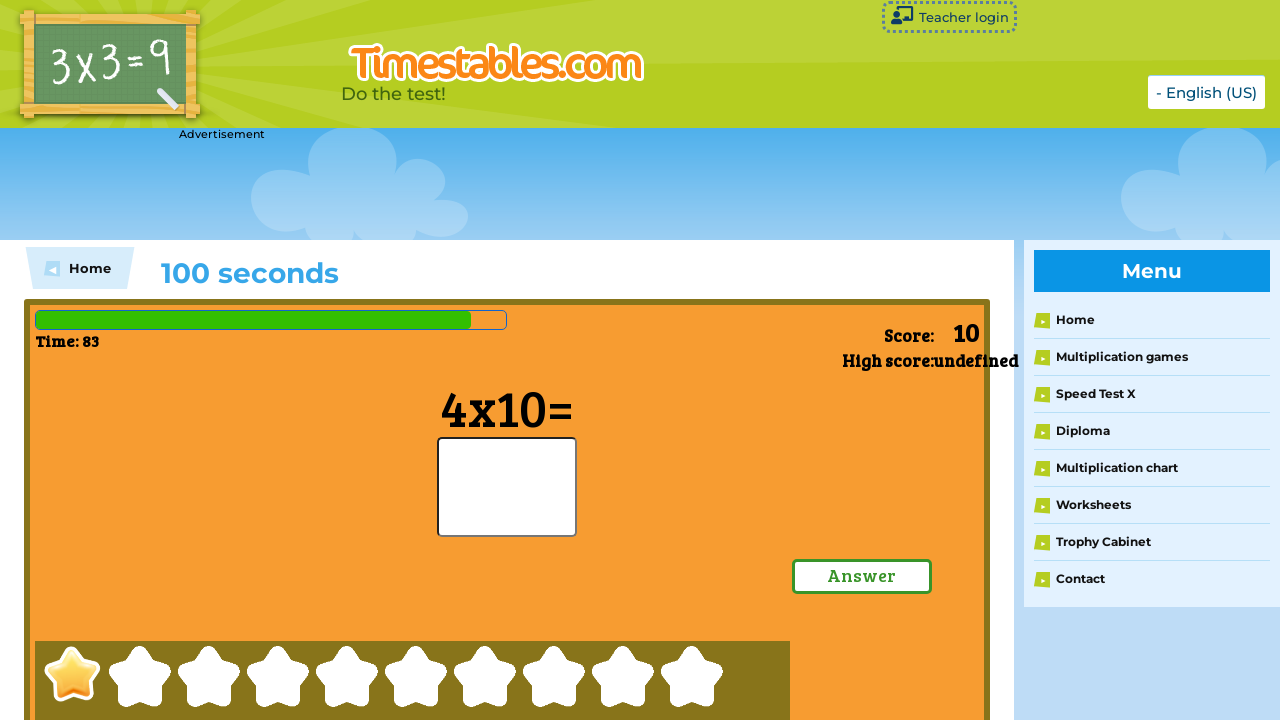

Waited 500ms before next equation
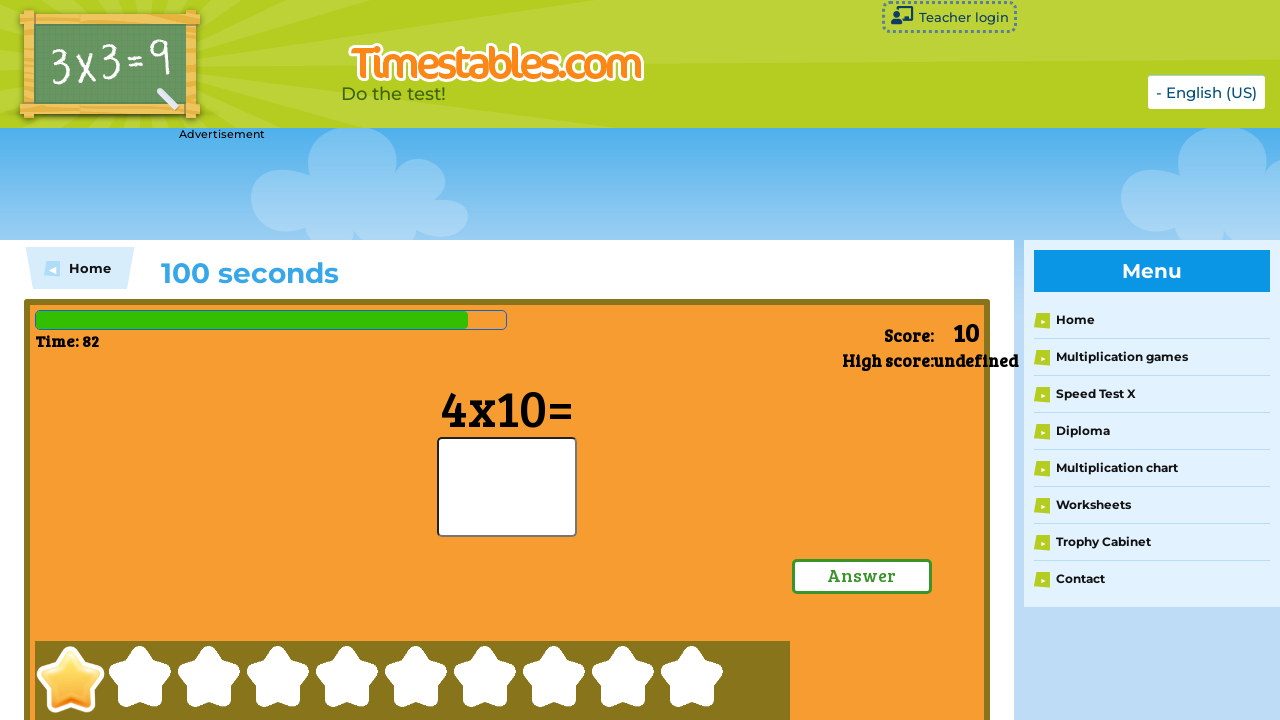

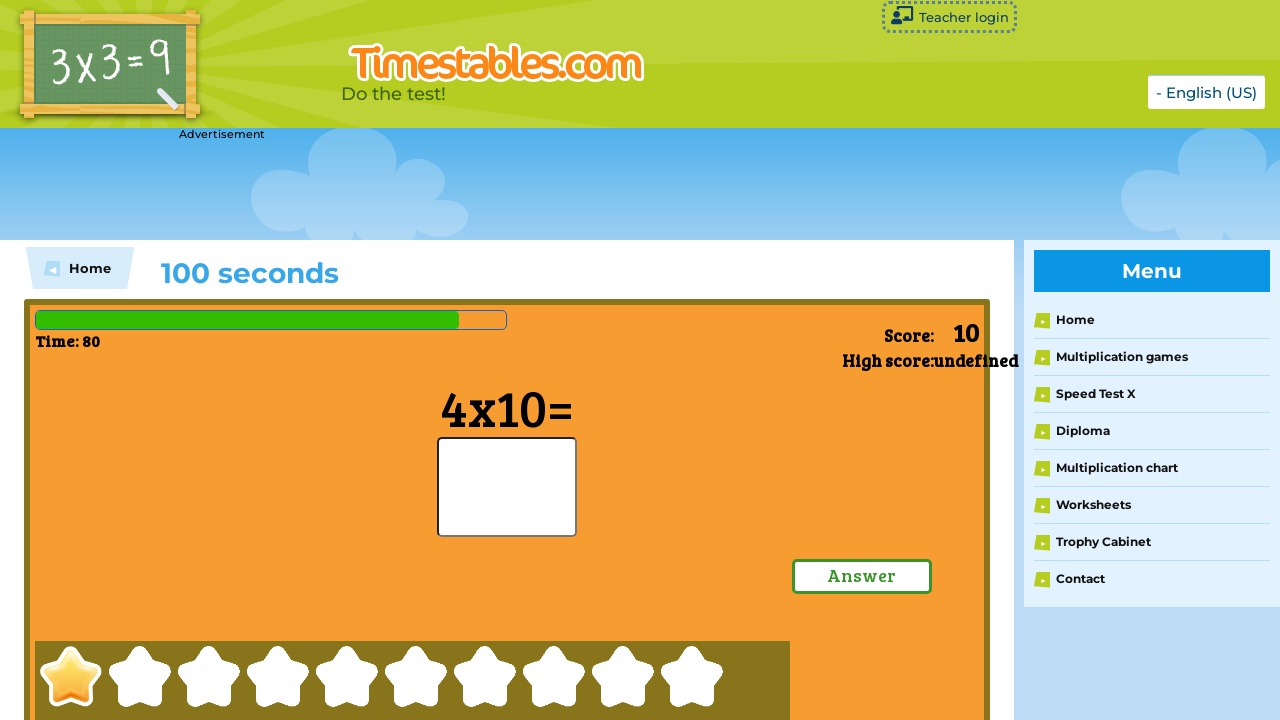